Randomly selects day checkboxes, prints their names, and unchecks them. Continues until Friday has been selected 3 times.

Starting URL: http://samples.gwtproject.org/samples/Showcase/Showcase.html#!CwCheckBox

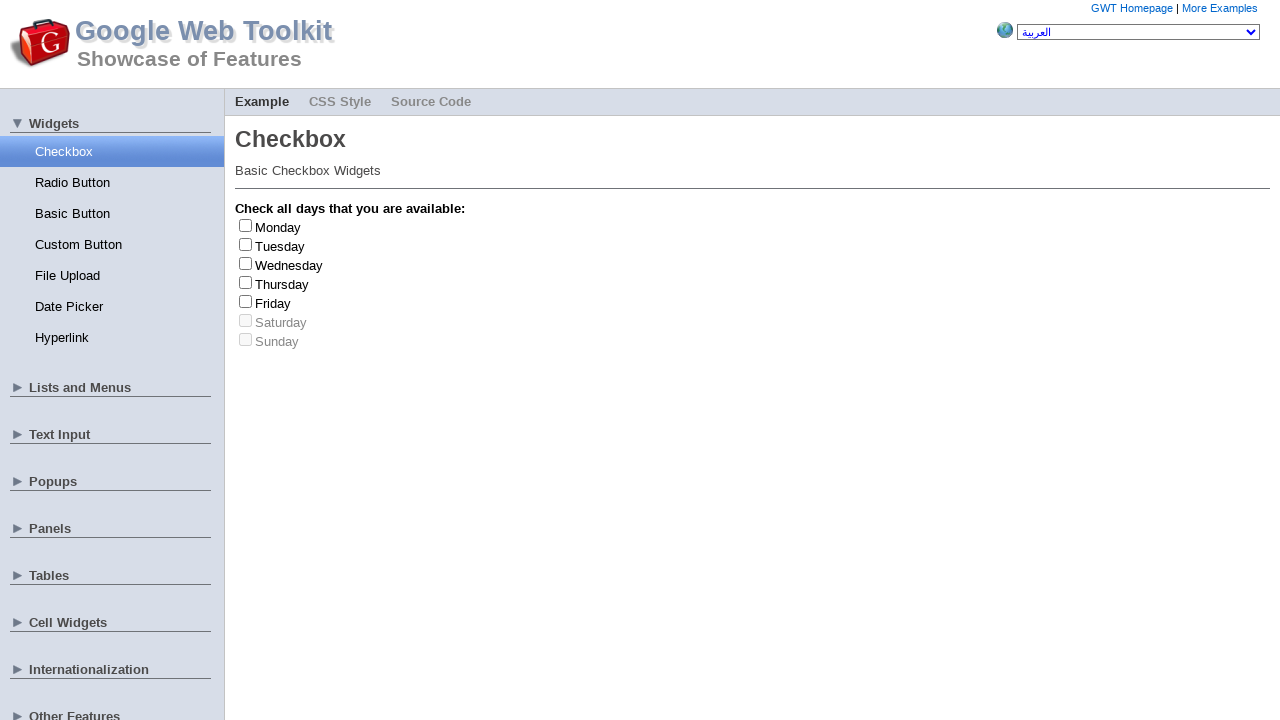

Waited for checkboxes to load
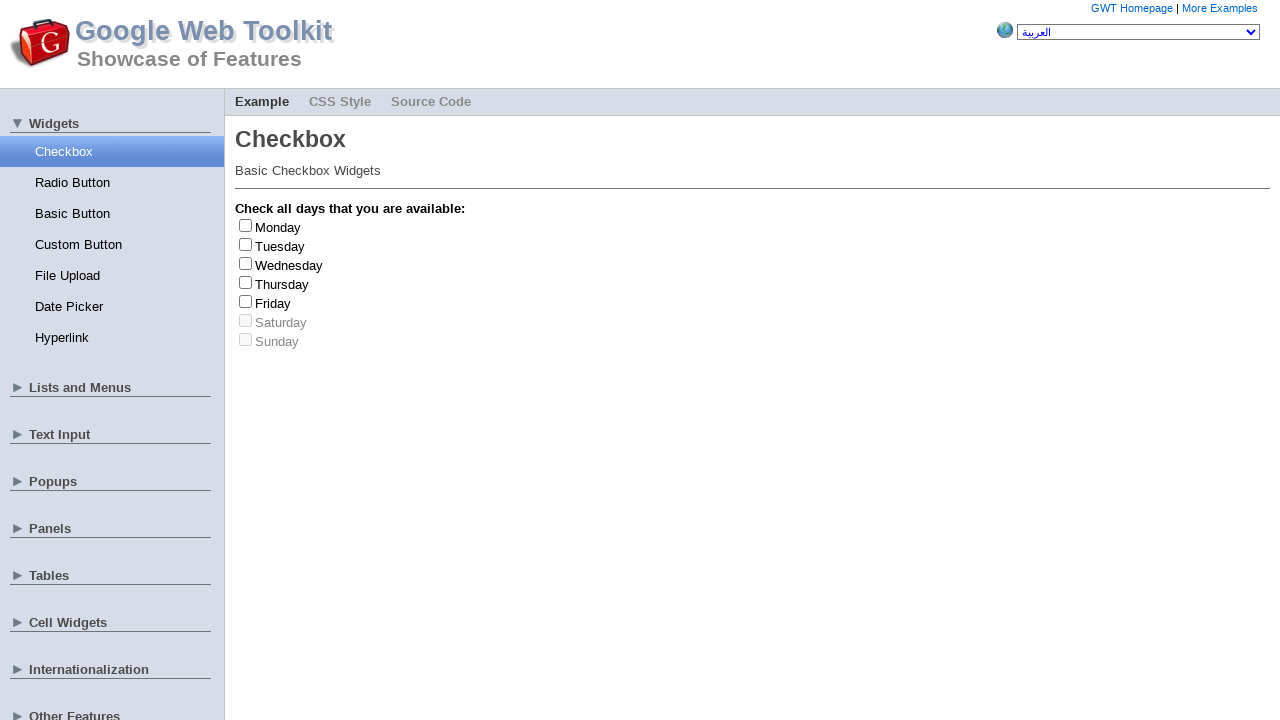

Retrieved all checkbox input elements
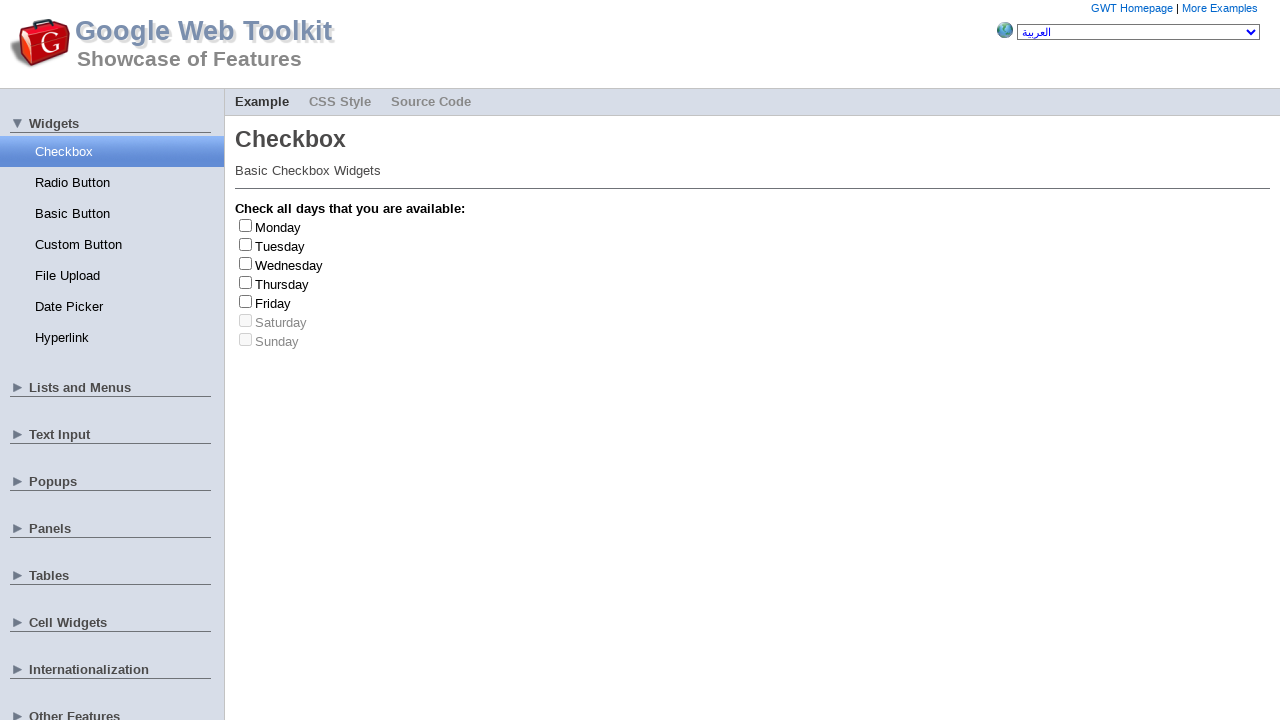

Retrieved all checkbox label elements
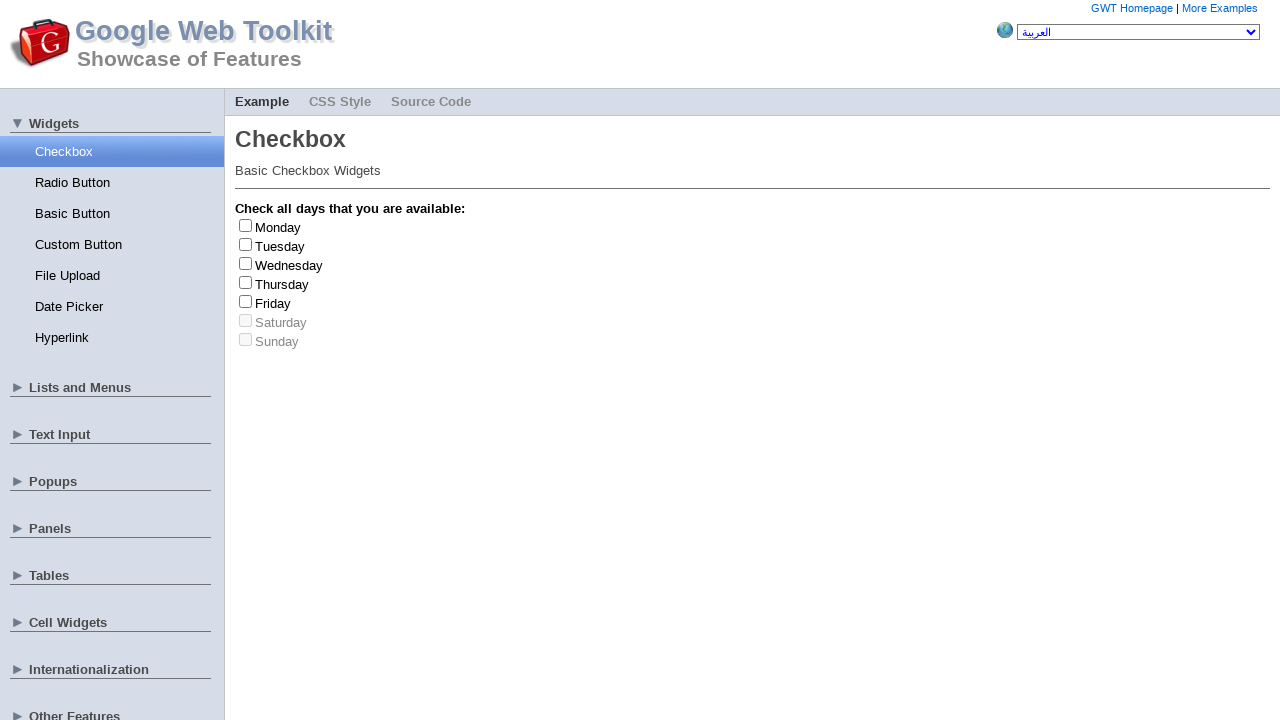

Selected random checkbox at index 2
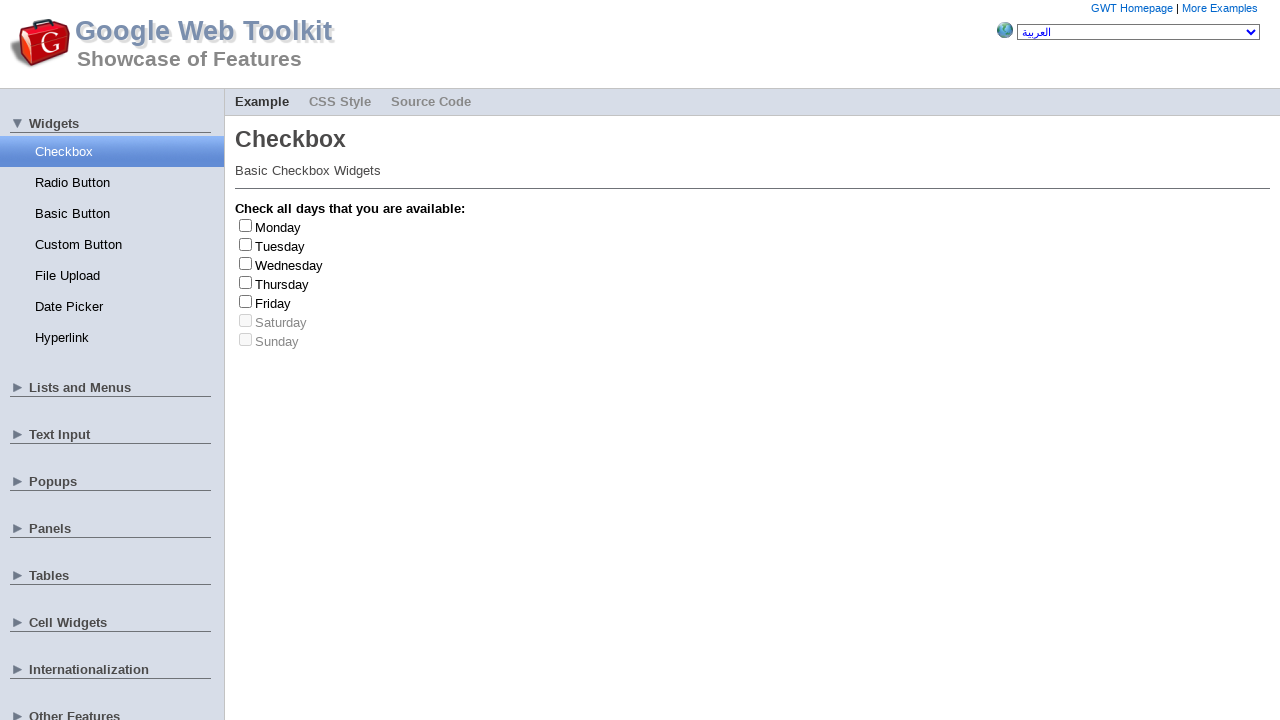

Clicked checkbox label at index 2 to check it at (289, 265) on .gwt-CheckBox > label >> nth=2
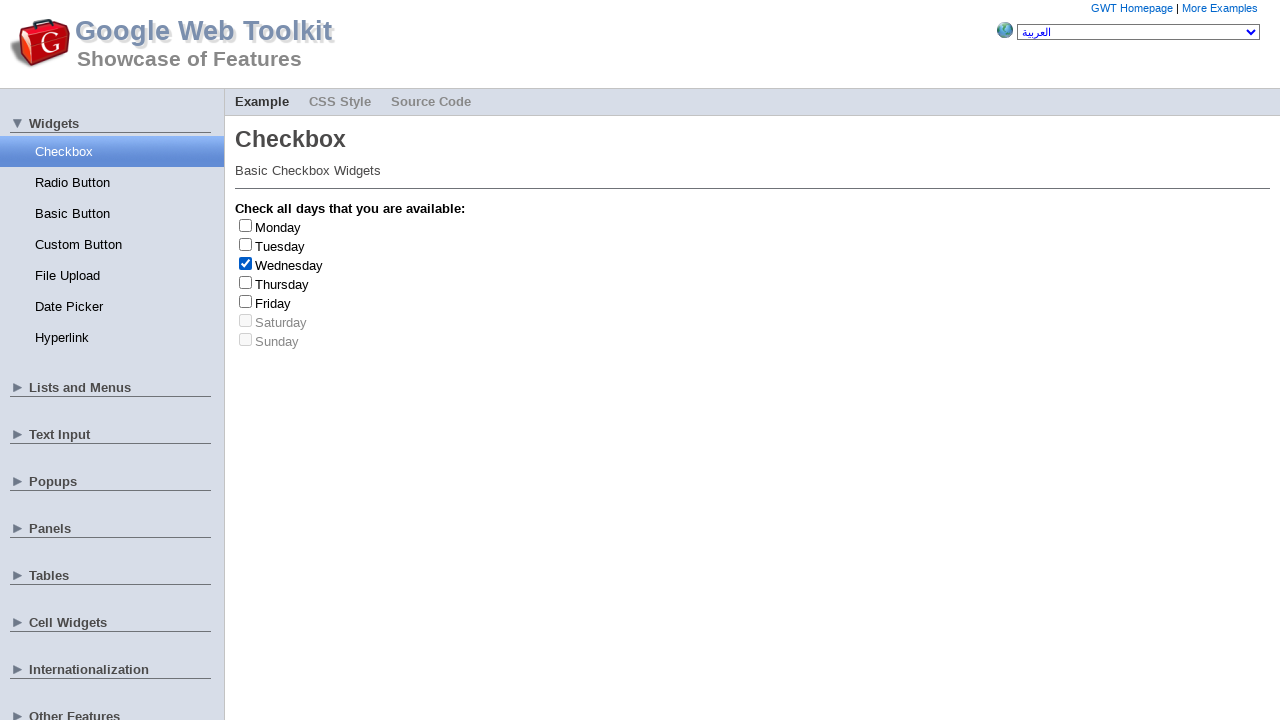

Retrieved and printed day name: Wednesday
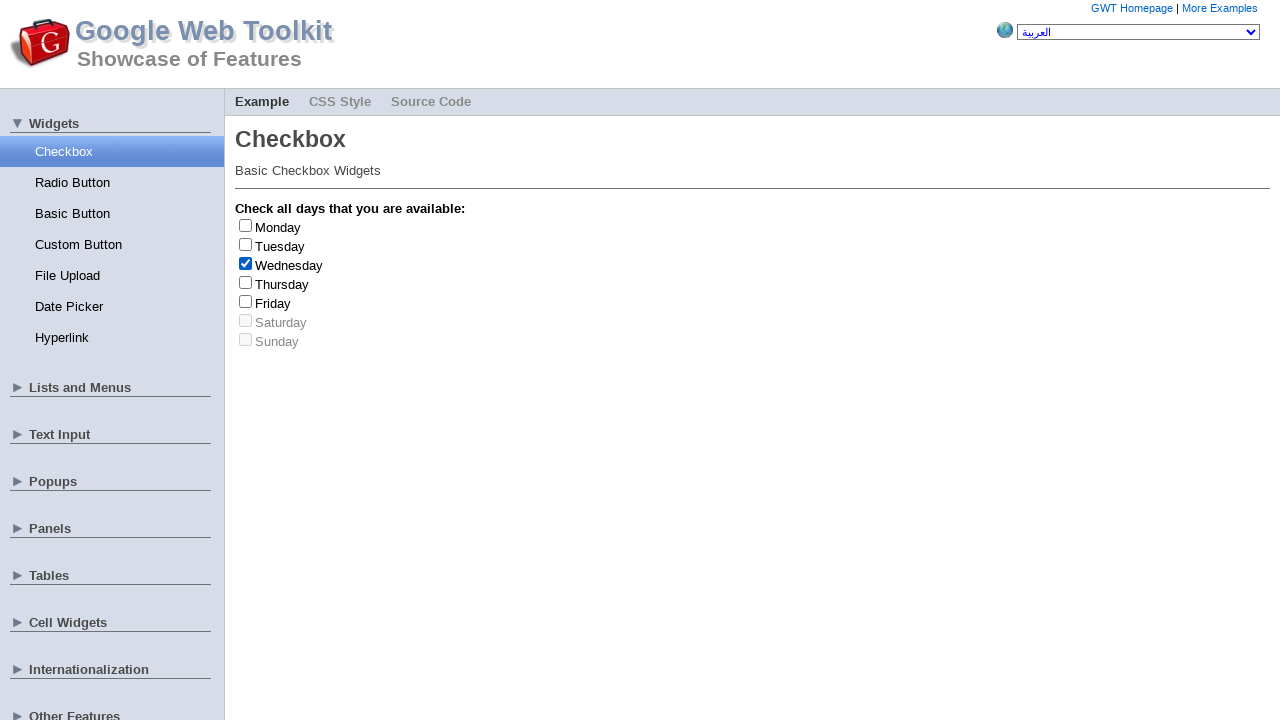

Clicked checkbox label at index 2 to uncheck it at (289, 265) on .gwt-CheckBox > label >> nth=2
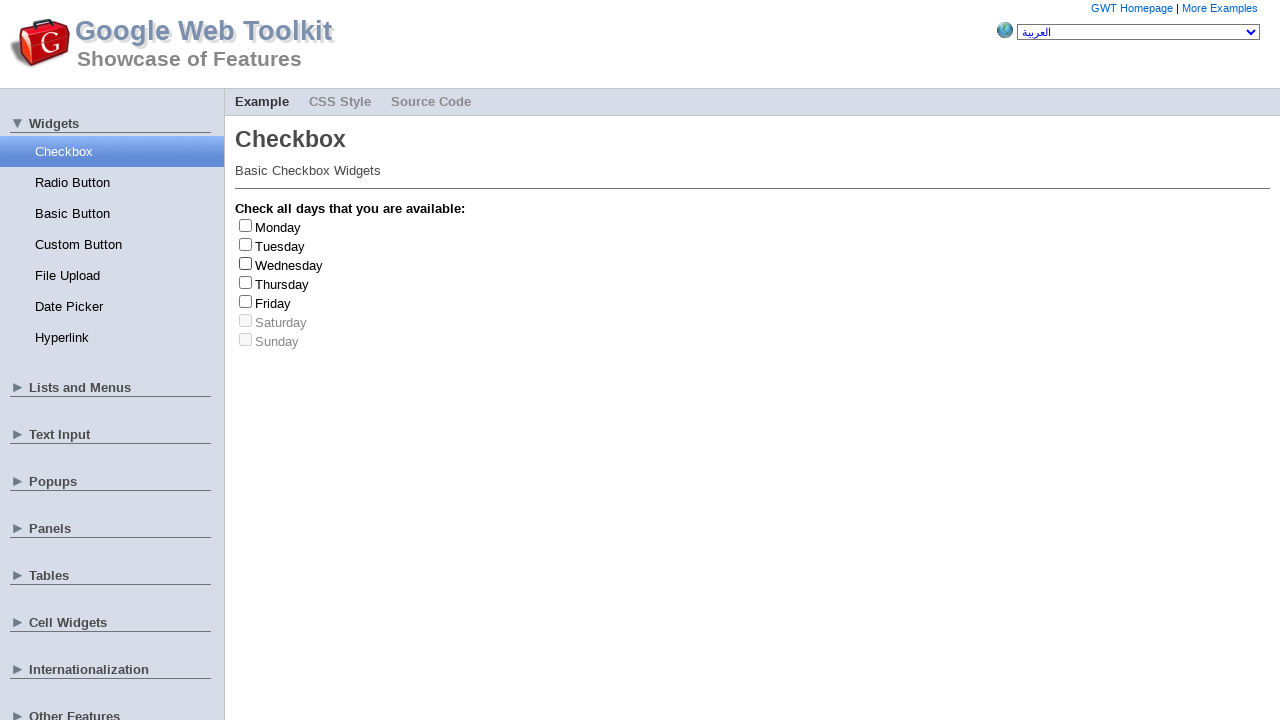

Selected random checkbox at index 4
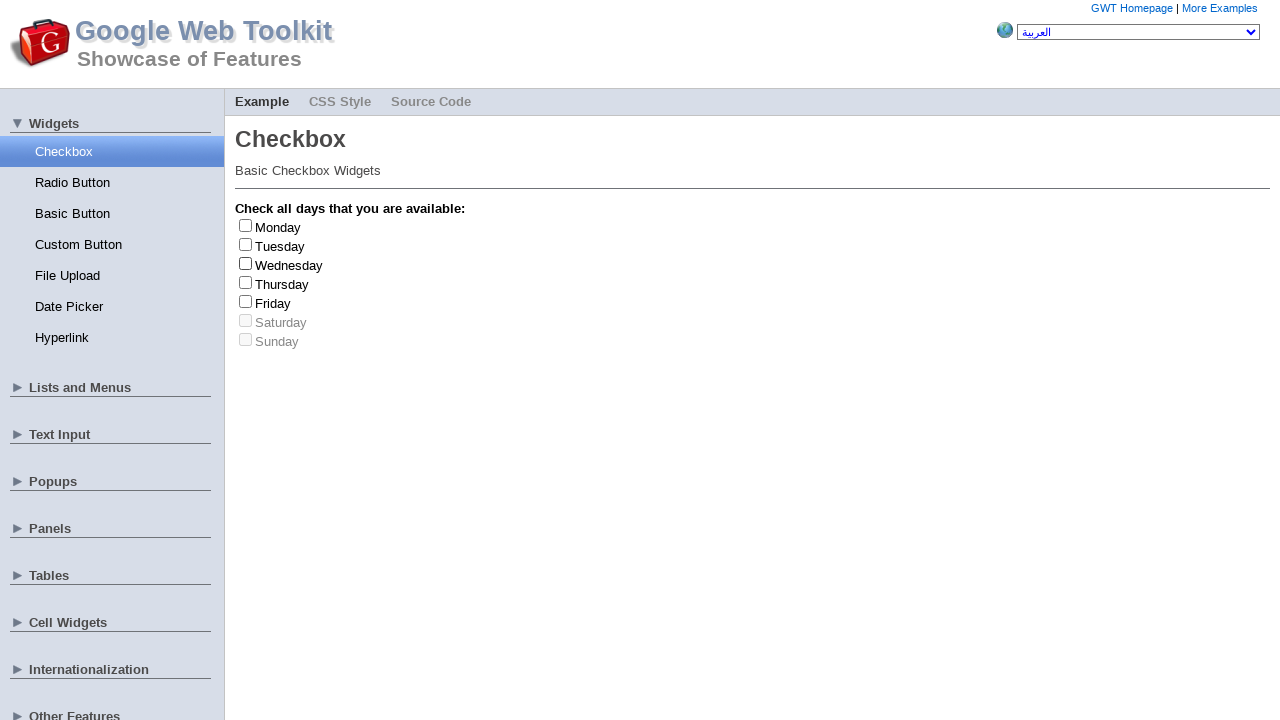

Clicked checkbox label at index 4 to check it at (273, 303) on .gwt-CheckBox > label >> nth=4
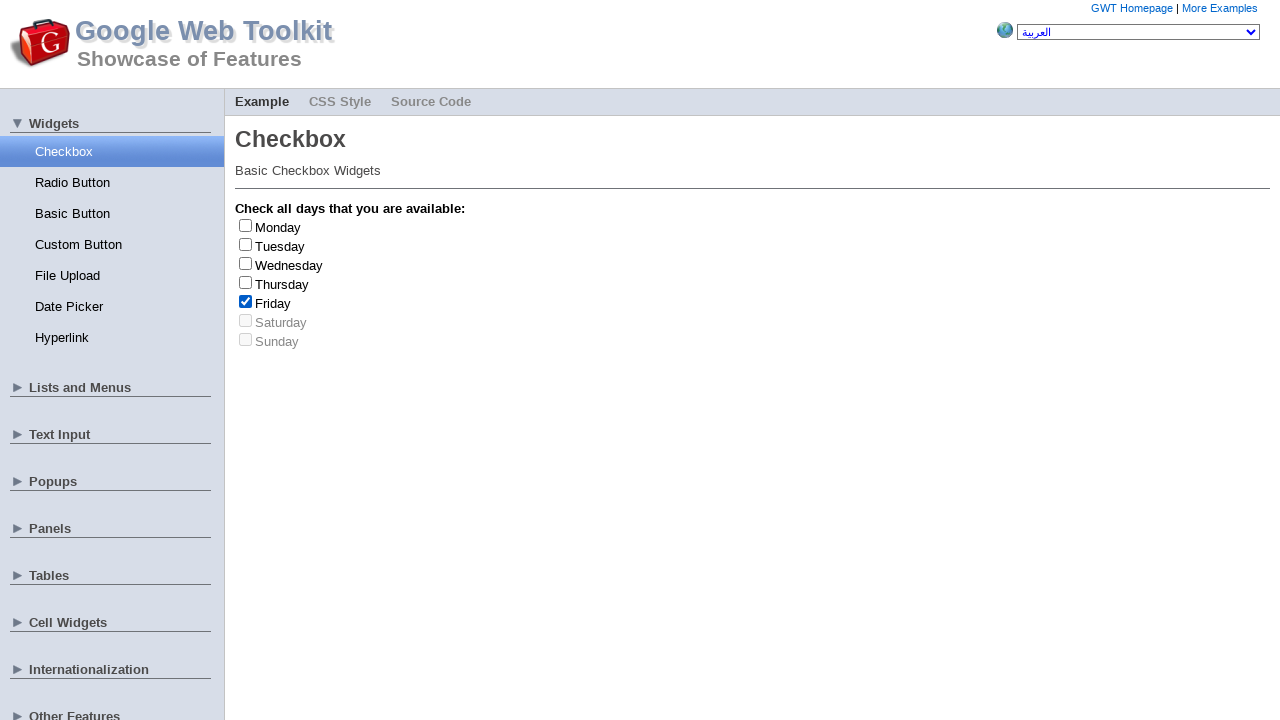

Retrieved and printed day name: Friday
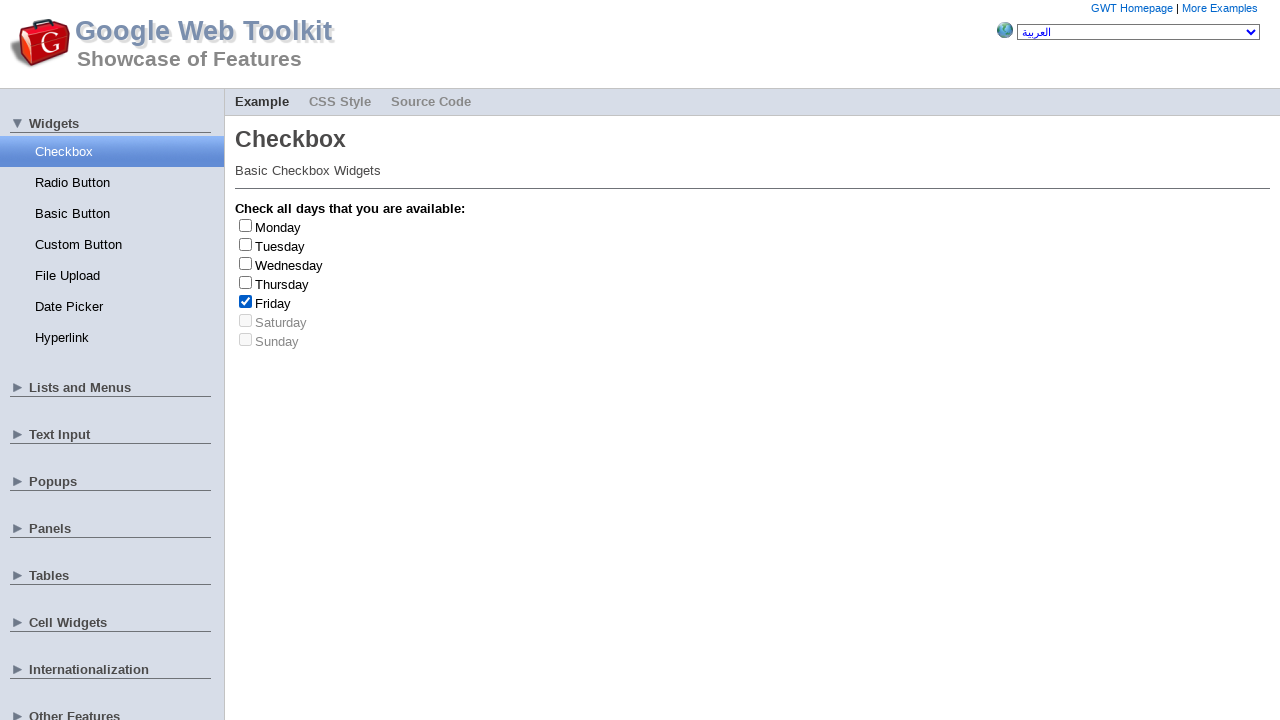

Friday selected 1 time(s)
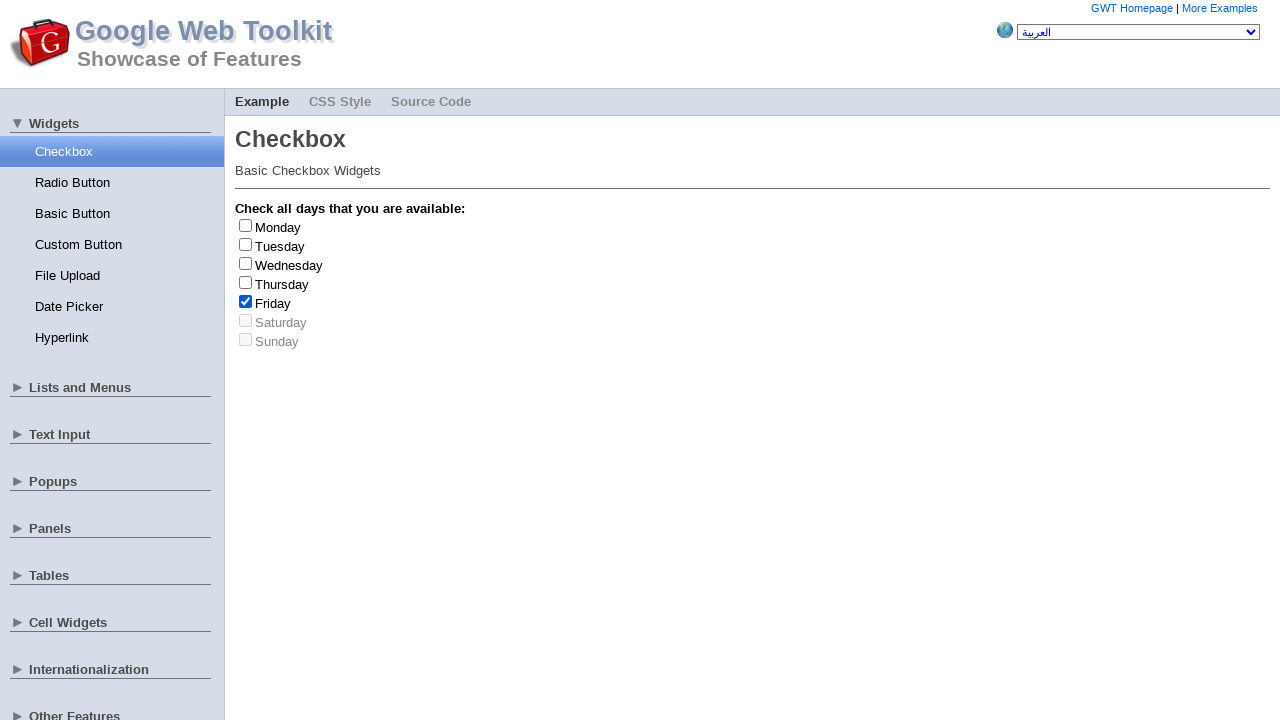

Clicked checkbox label at index 4 to uncheck it at (273, 303) on .gwt-CheckBox > label >> nth=4
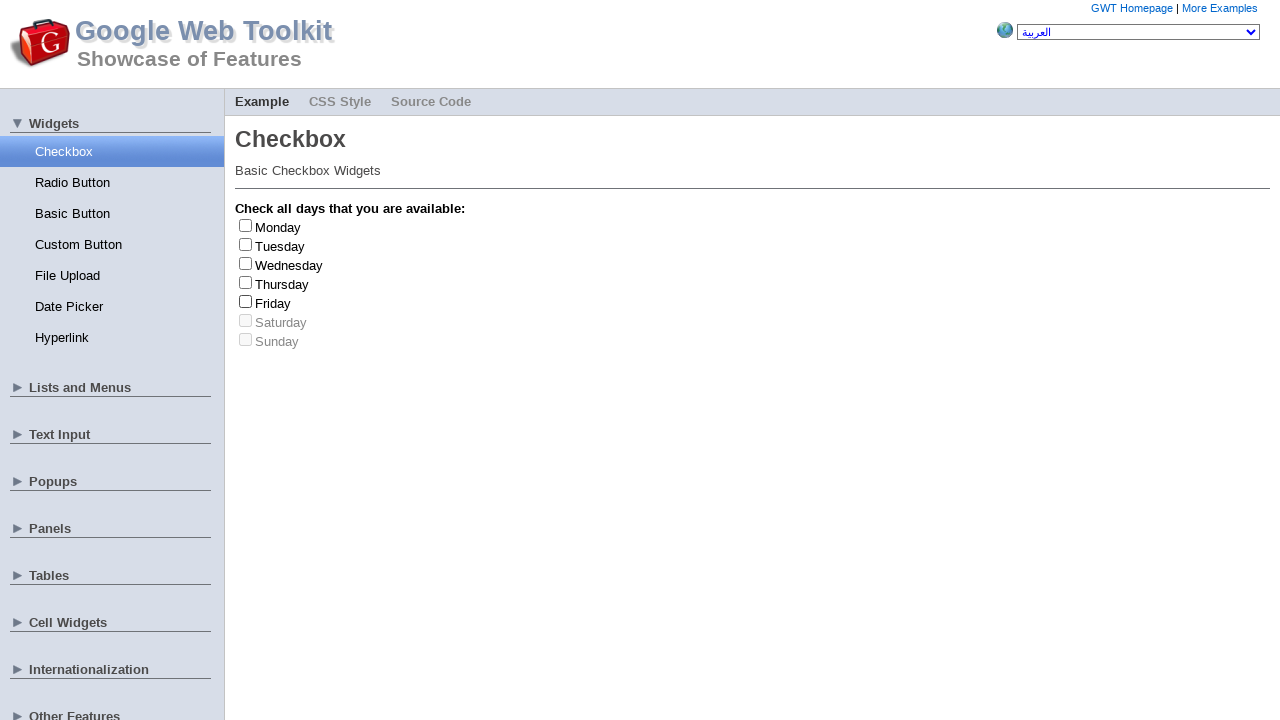

Selected random checkbox at index 6
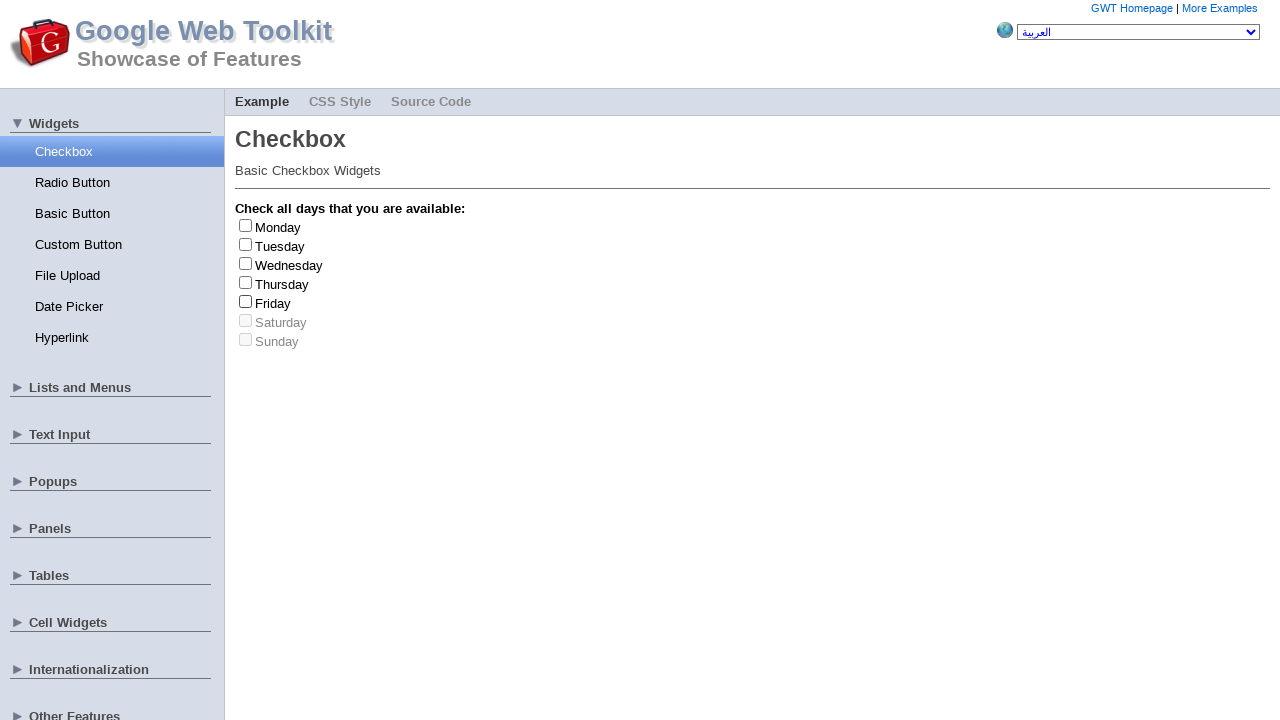

Selected random checkbox at index 0
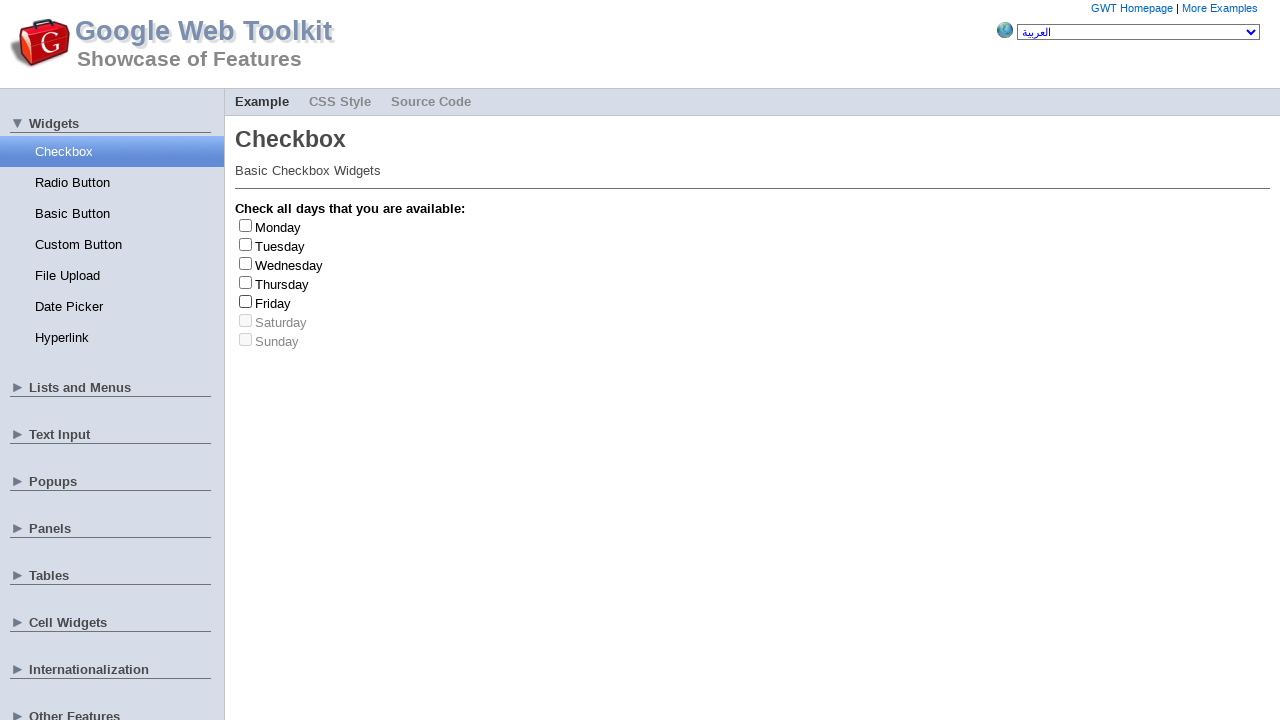

Clicked checkbox label at index 0 to check it at (278, 227) on .gwt-CheckBox > label >> nth=0
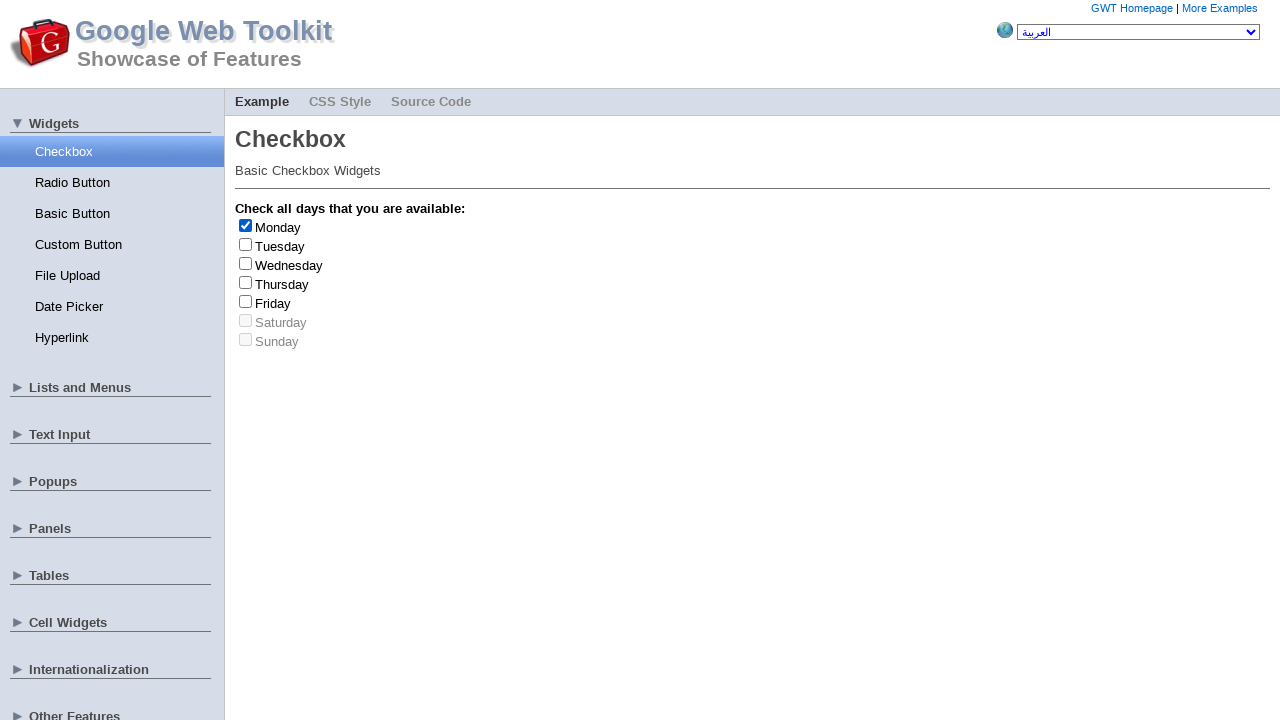

Retrieved and printed day name: Monday
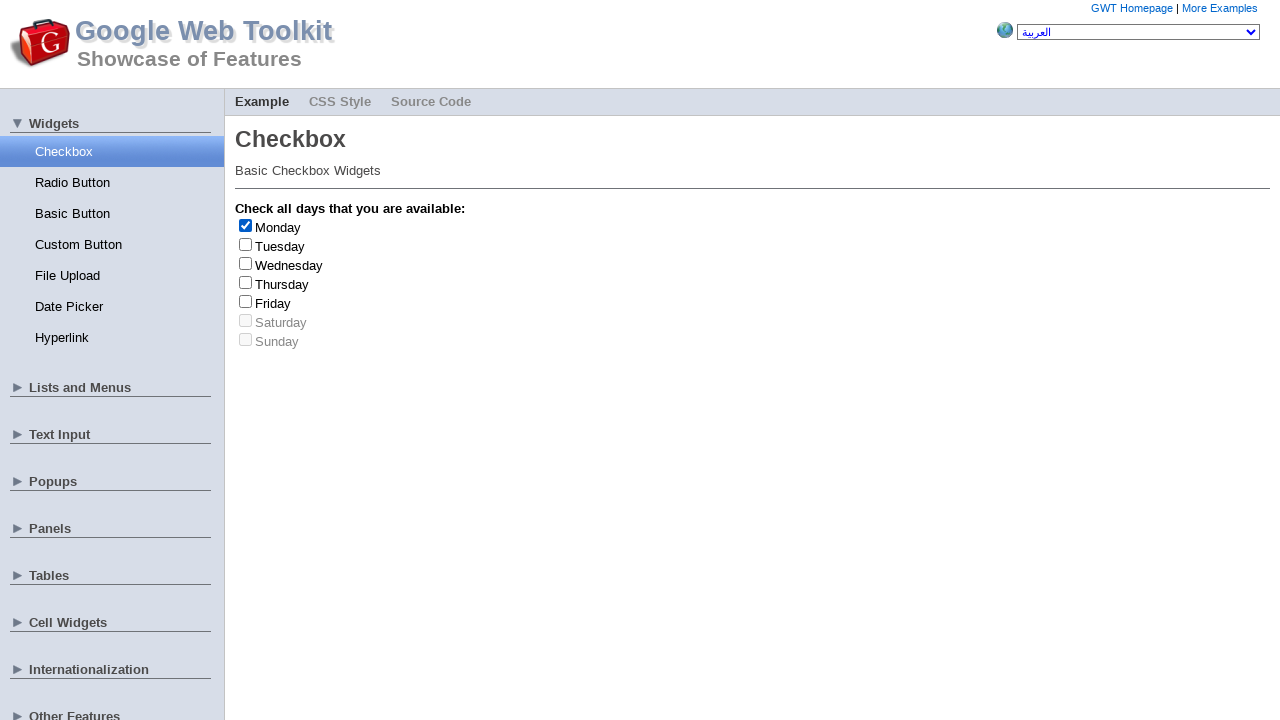

Clicked checkbox label at index 0 to uncheck it at (278, 227) on .gwt-CheckBox > label >> nth=0
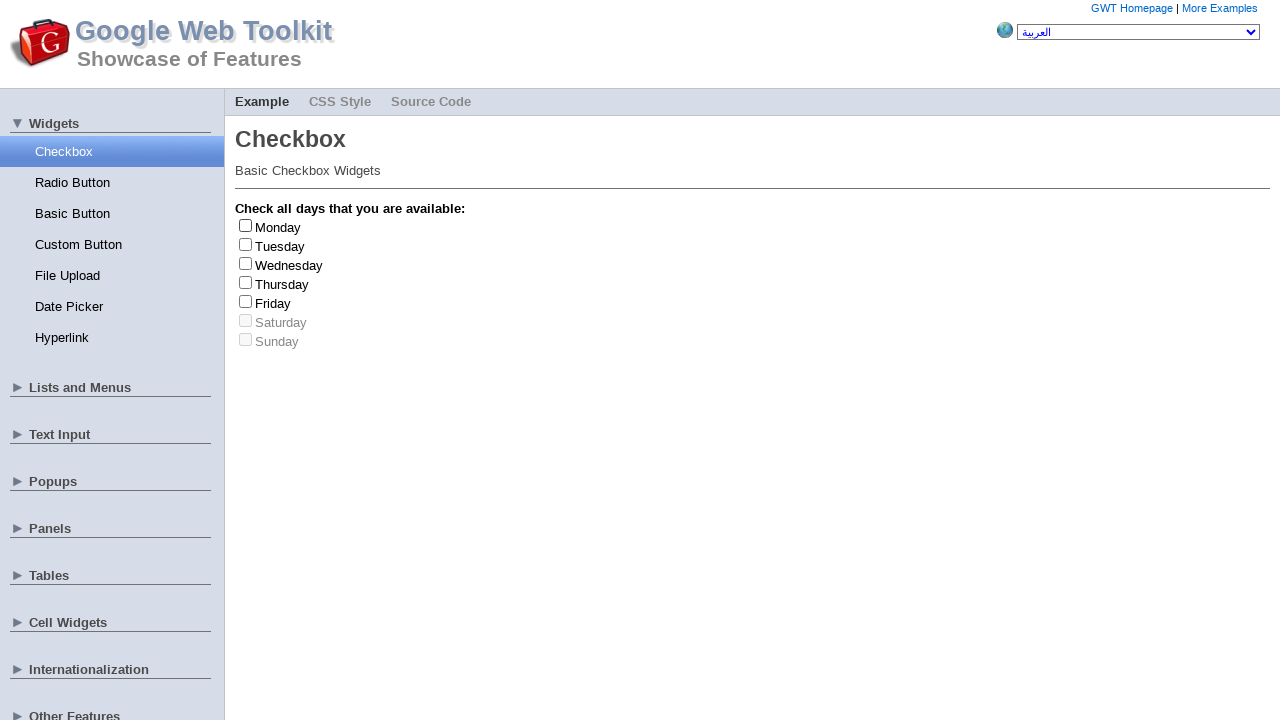

Selected random checkbox at index 0
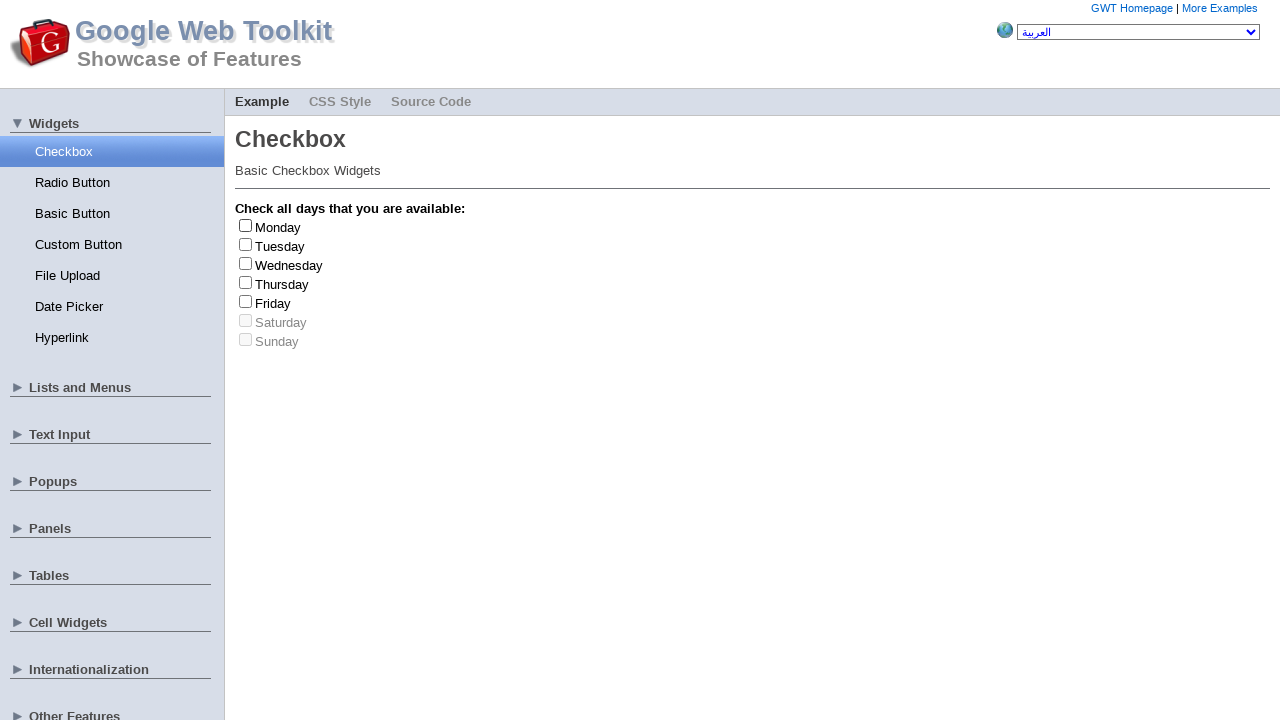

Clicked checkbox label at index 0 to check it at (278, 227) on .gwt-CheckBox > label >> nth=0
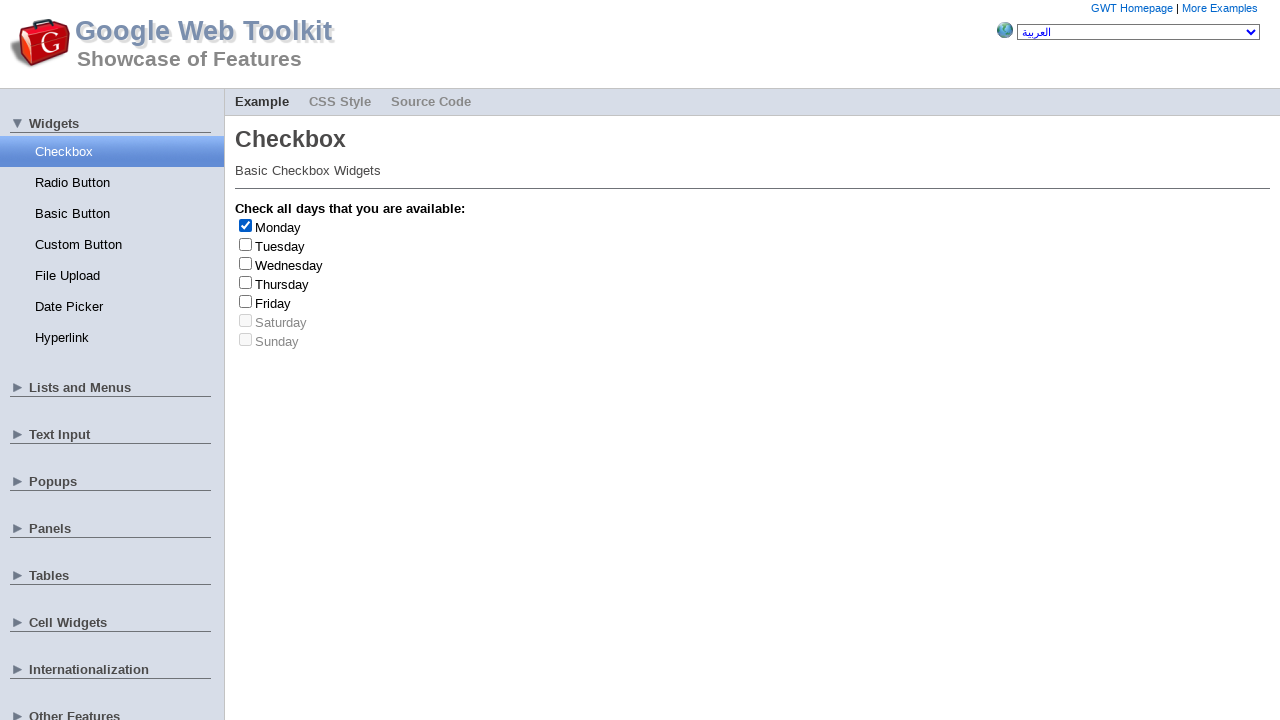

Retrieved and printed day name: Monday
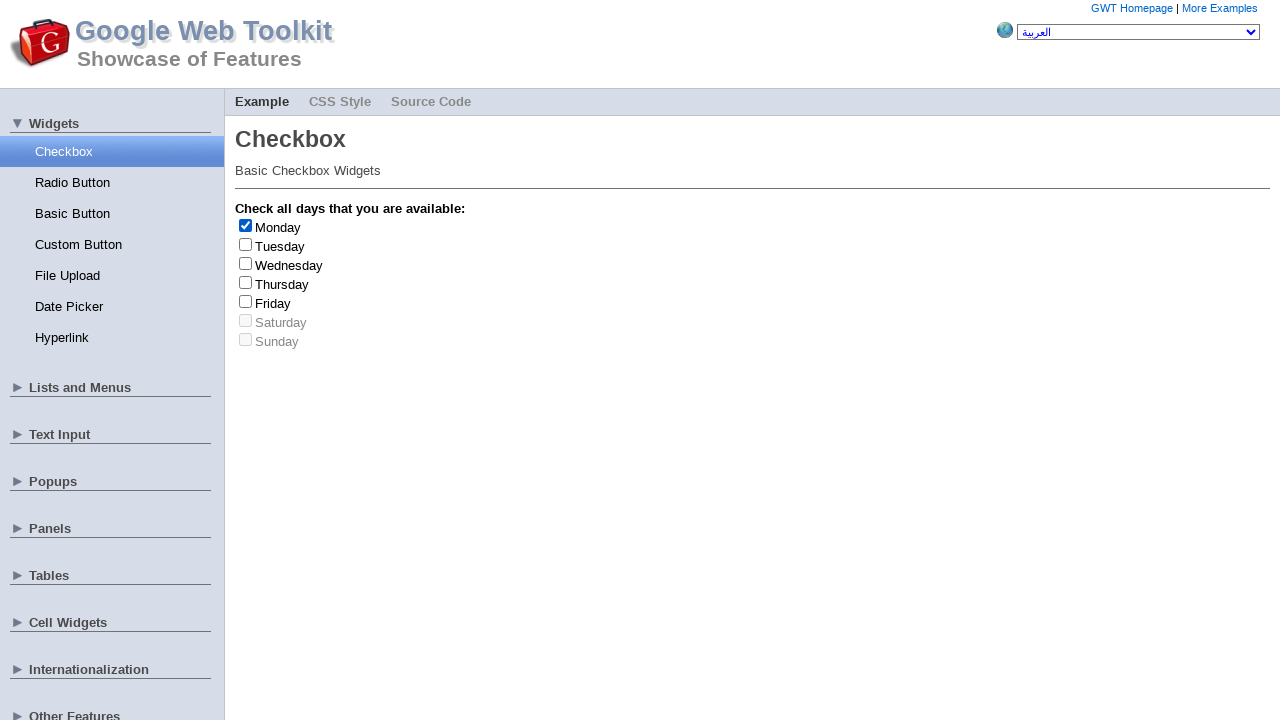

Clicked checkbox label at index 0 to uncheck it at (278, 227) on .gwt-CheckBox > label >> nth=0
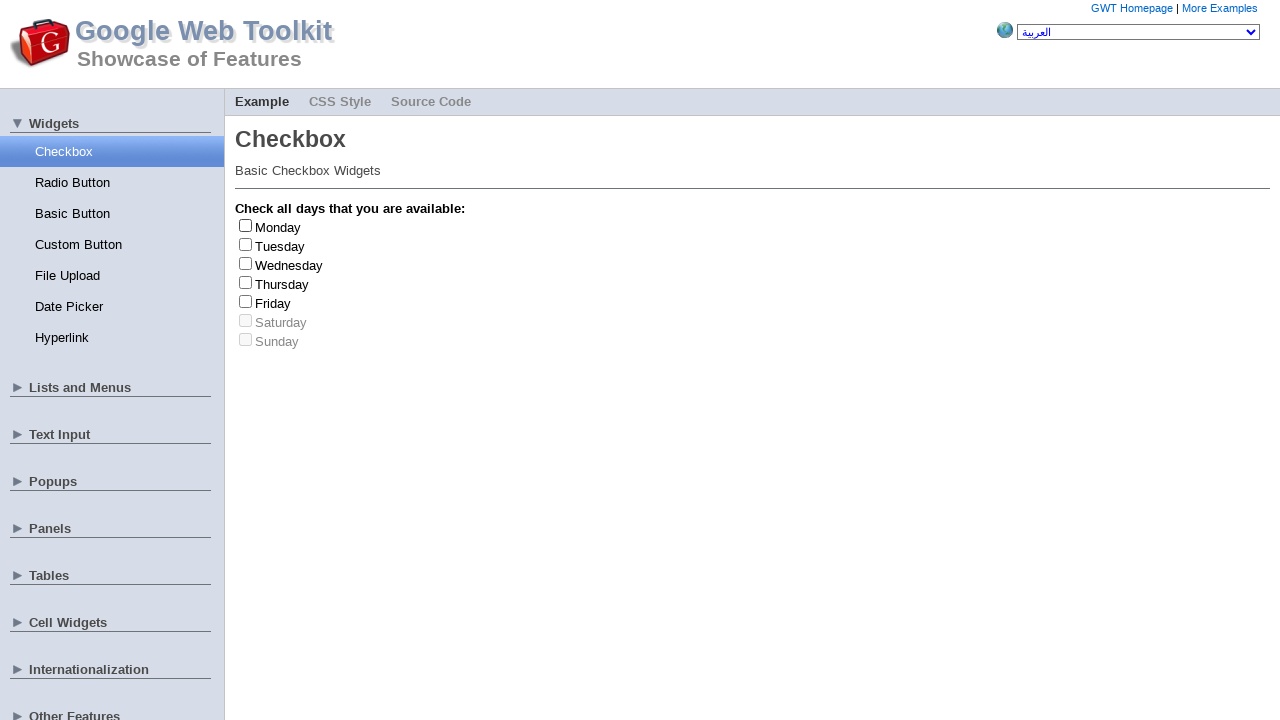

Selected random checkbox at index 5
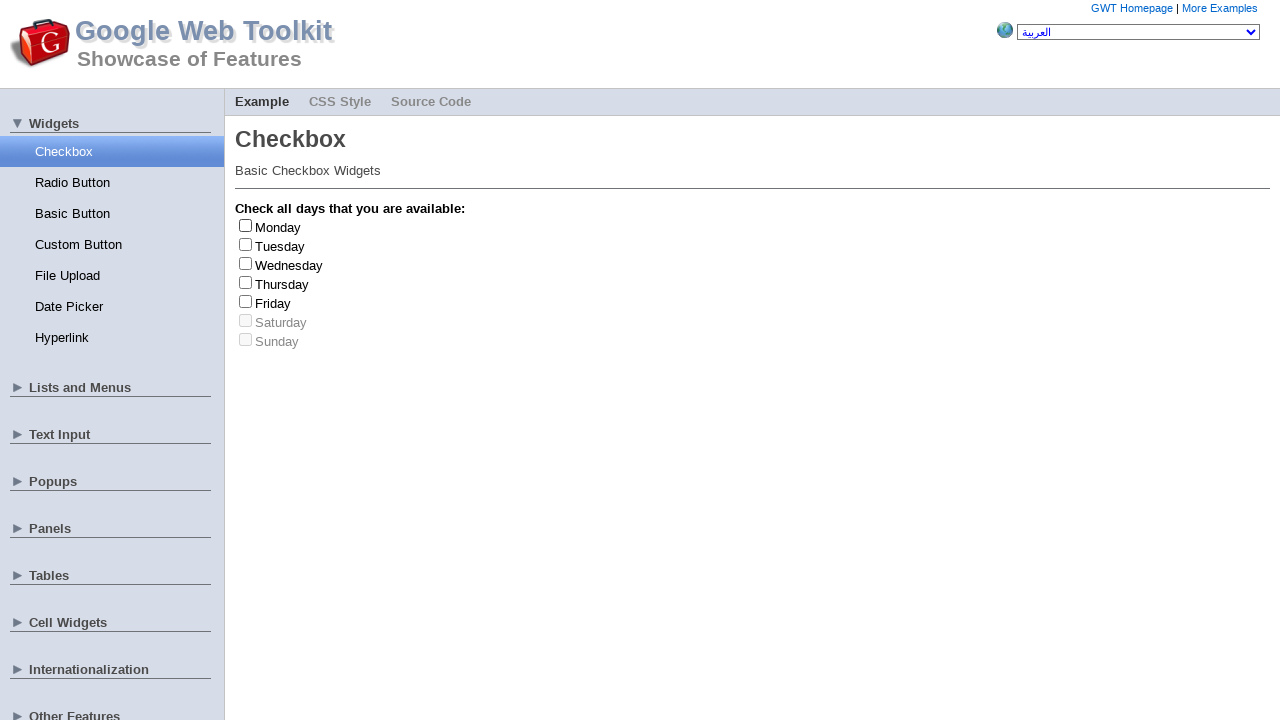

Selected random checkbox at index 3
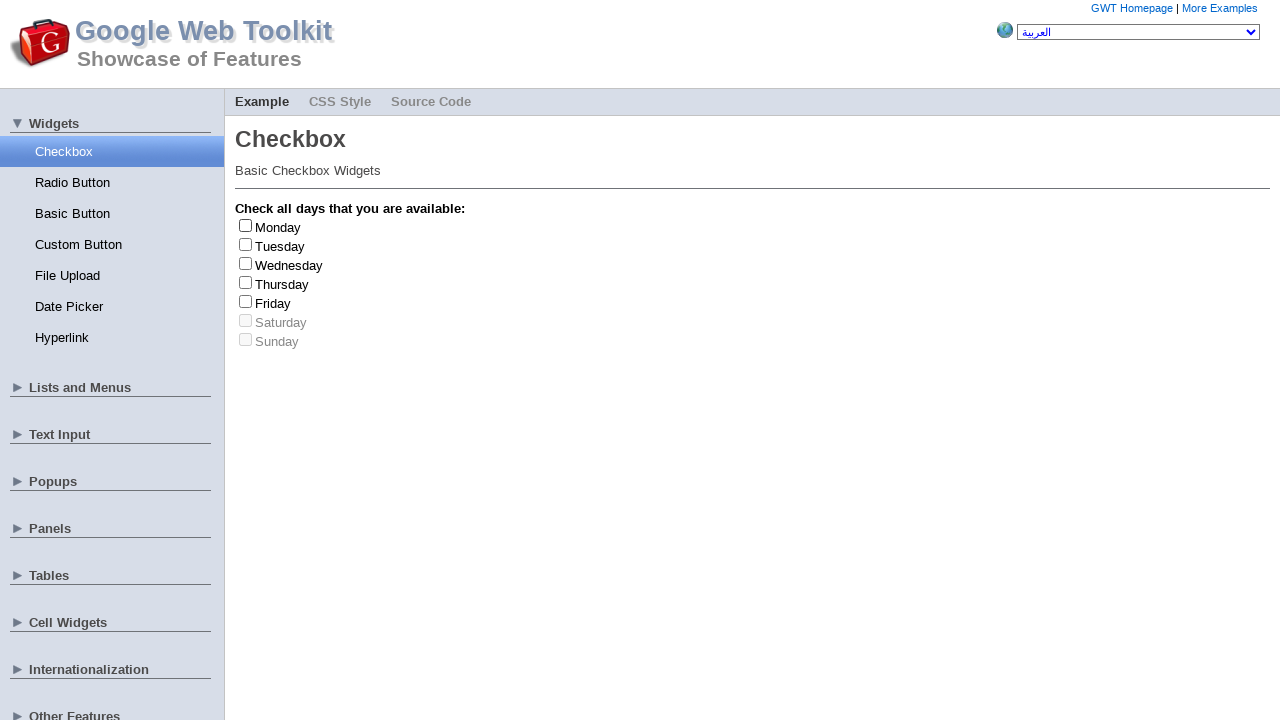

Clicked checkbox label at index 3 to check it at (282, 284) on .gwt-CheckBox > label >> nth=3
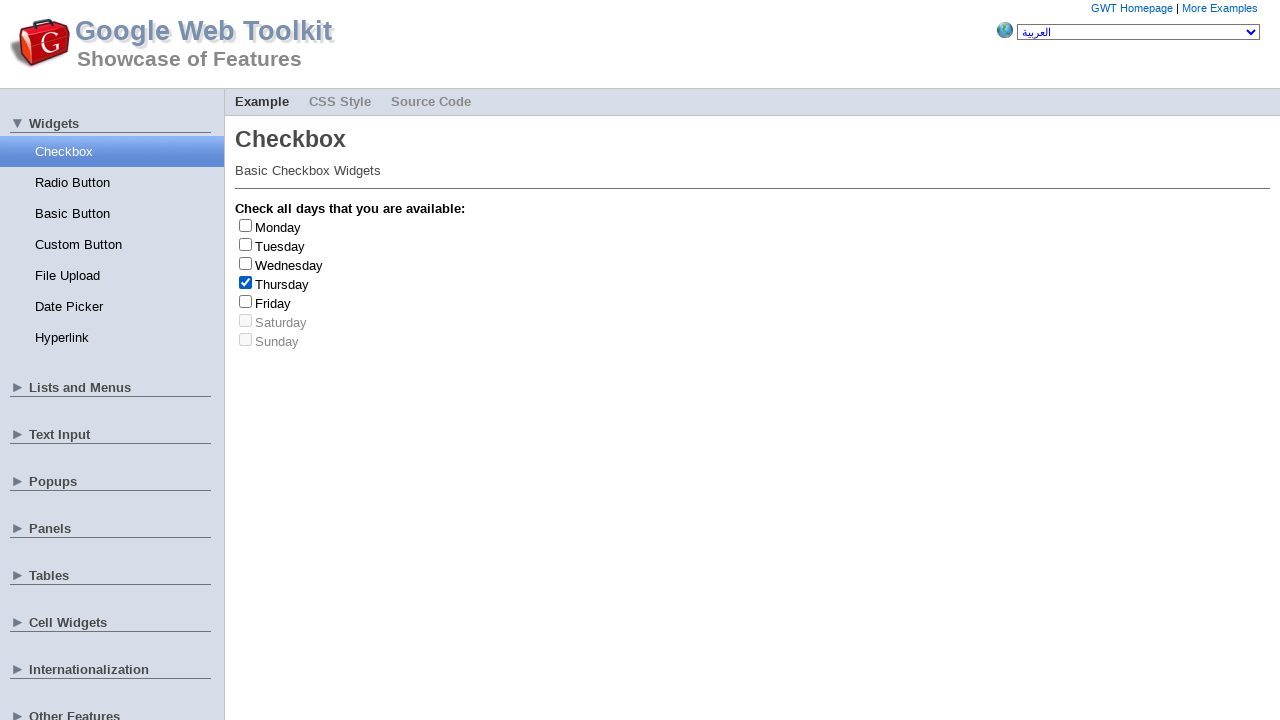

Retrieved and printed day name: Thursday
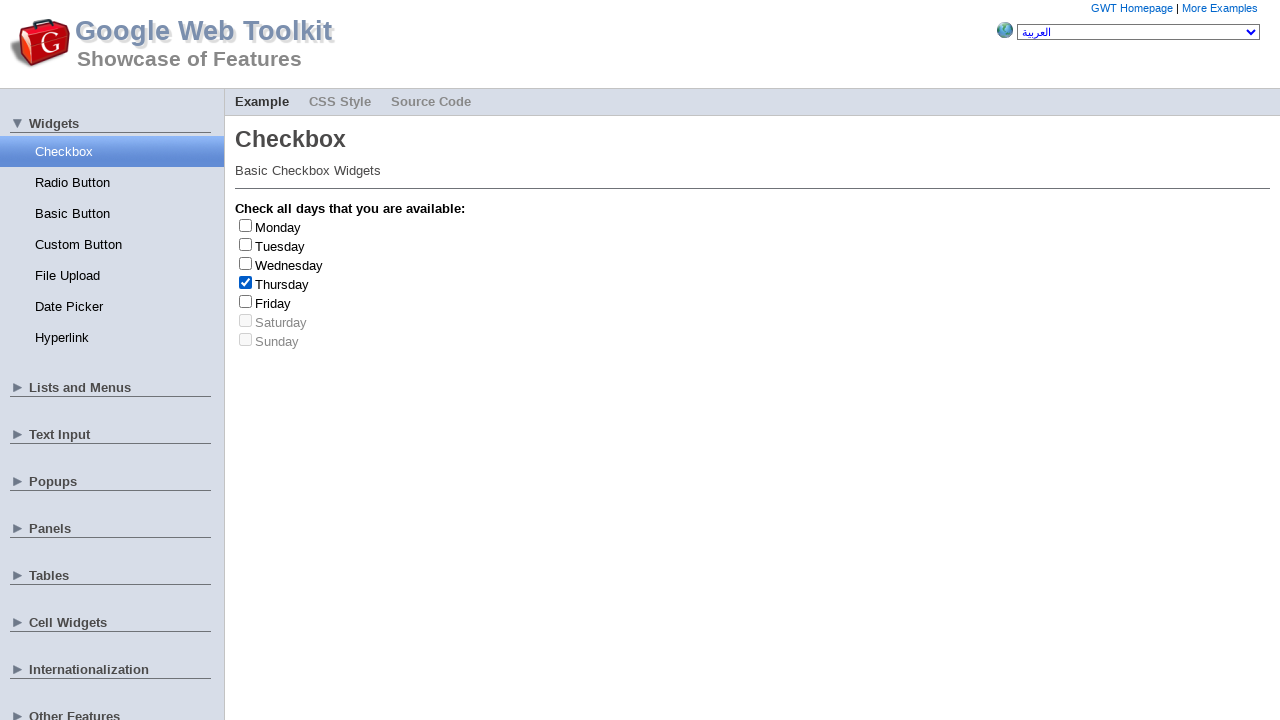

Clicked checkbox label at index 3 to uncheck it at (282, 284) on .gwt-CheckBox > label >> nth=3
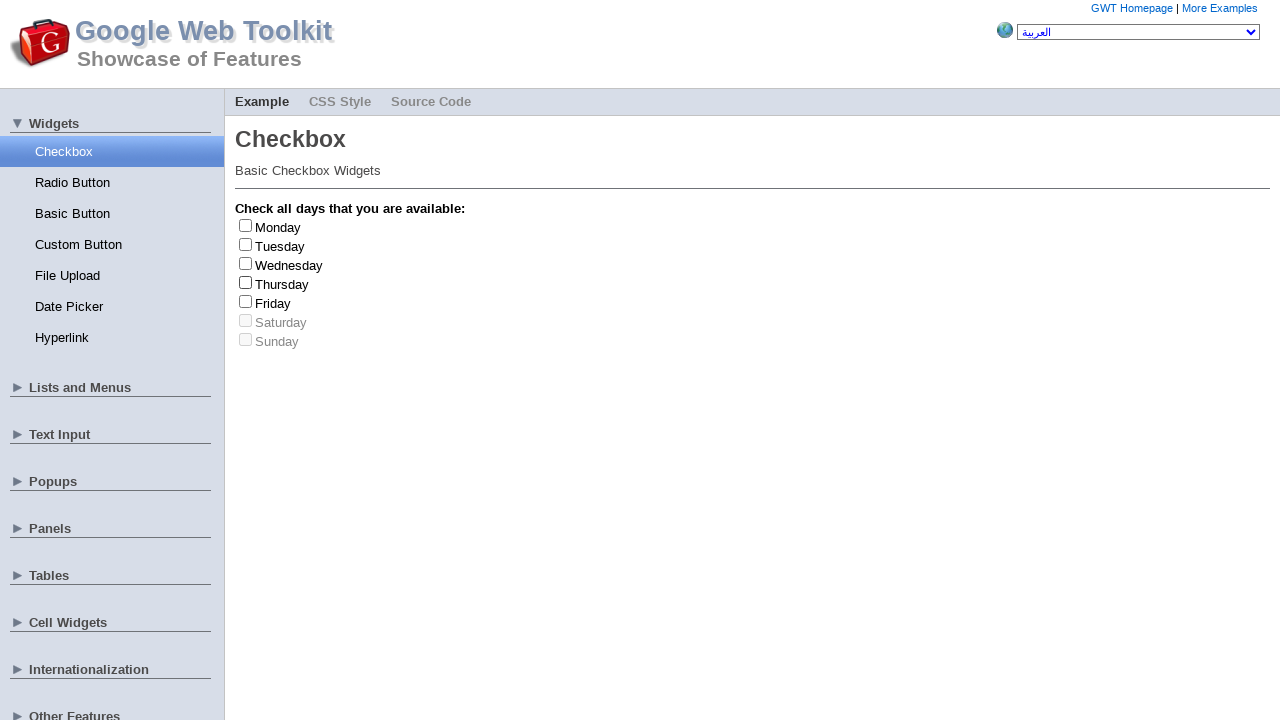

Selected random checkbox at index 1
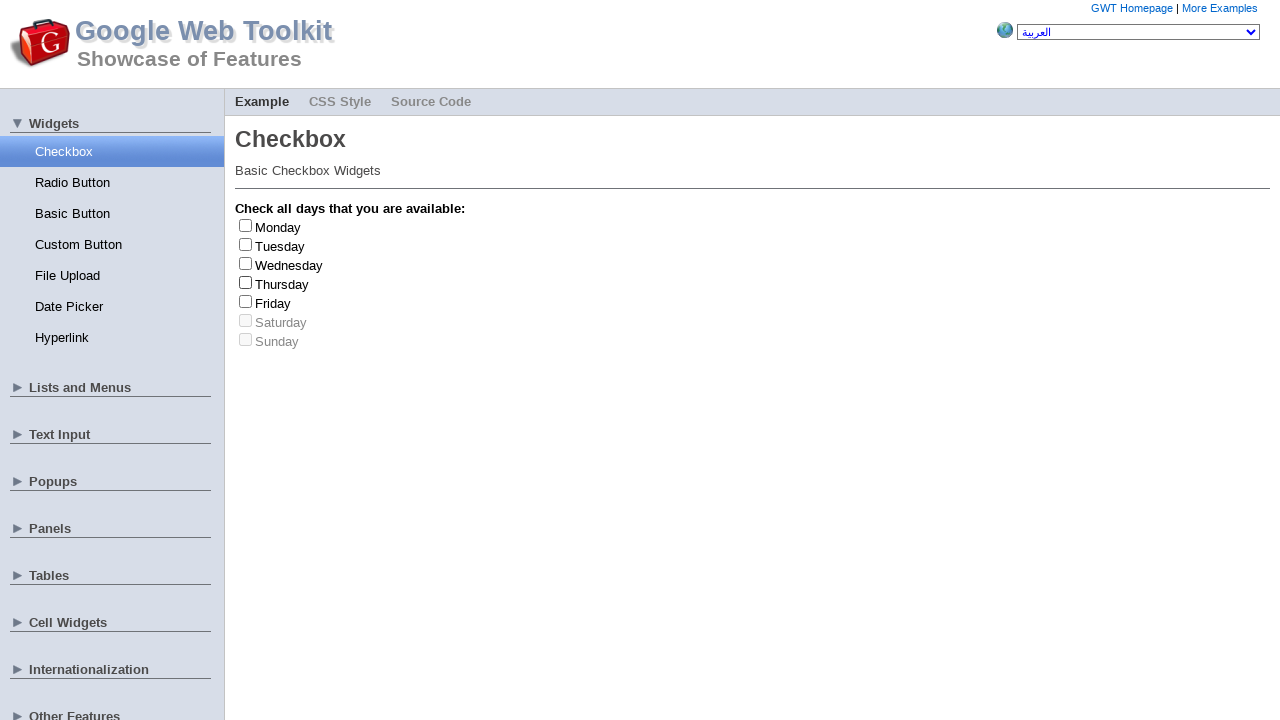

Clicked checkbox label at index 1 to check it at (280, 246) on .gwt-CheckBox > label >> nth=1
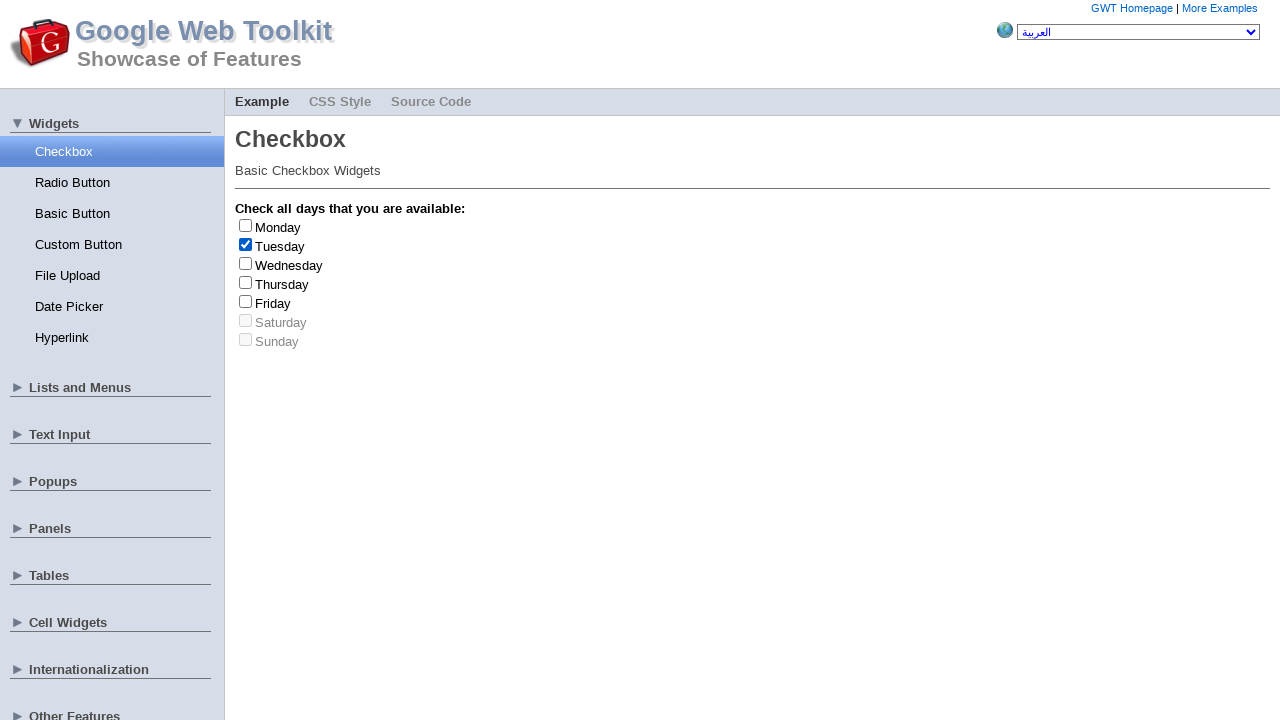

Retrieved and printed day name: Tuesday
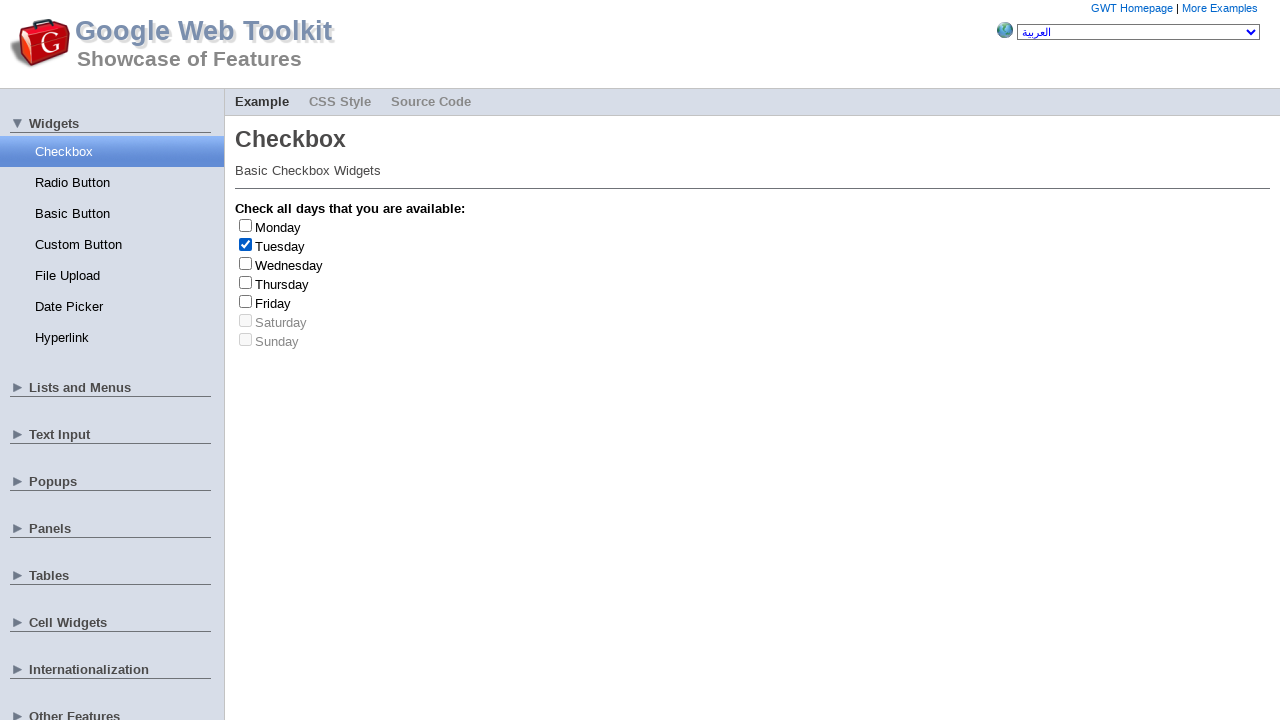

Clicked checkbox label at index 1 to uncheck it at (280, 246) on .gwt-CheckBox > label >> nth=1
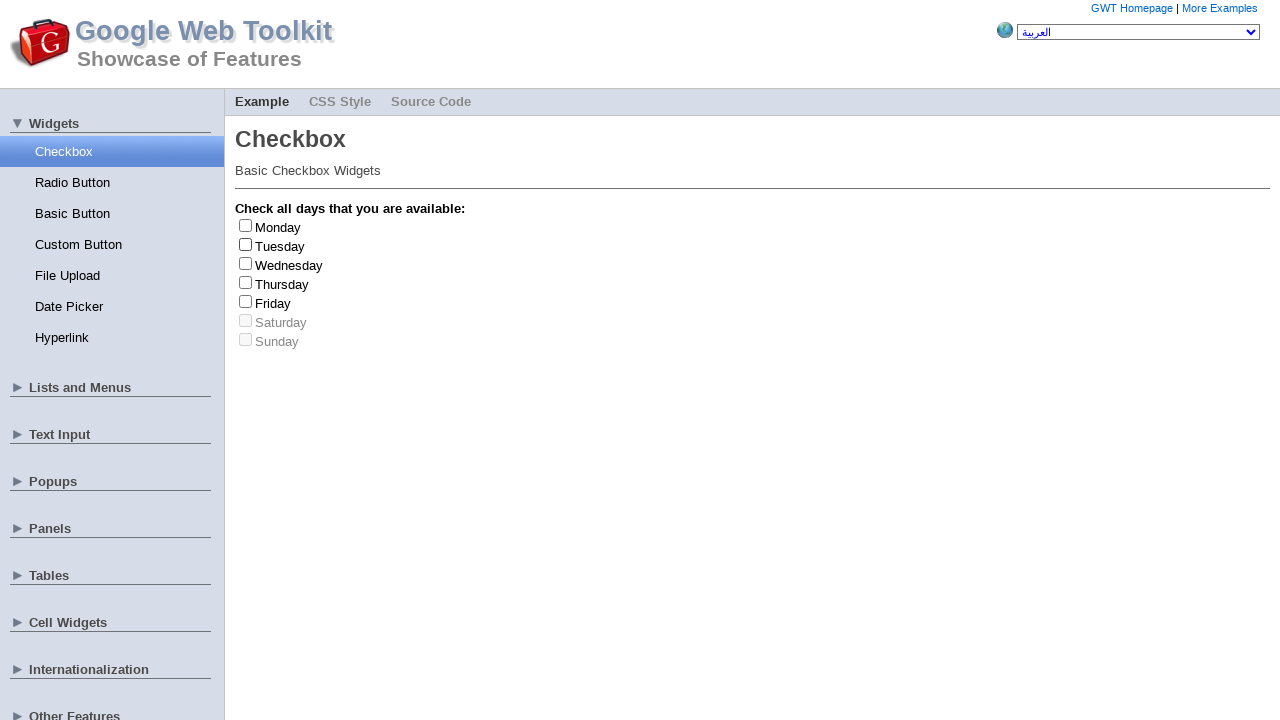

Selected random checkbox at index 5
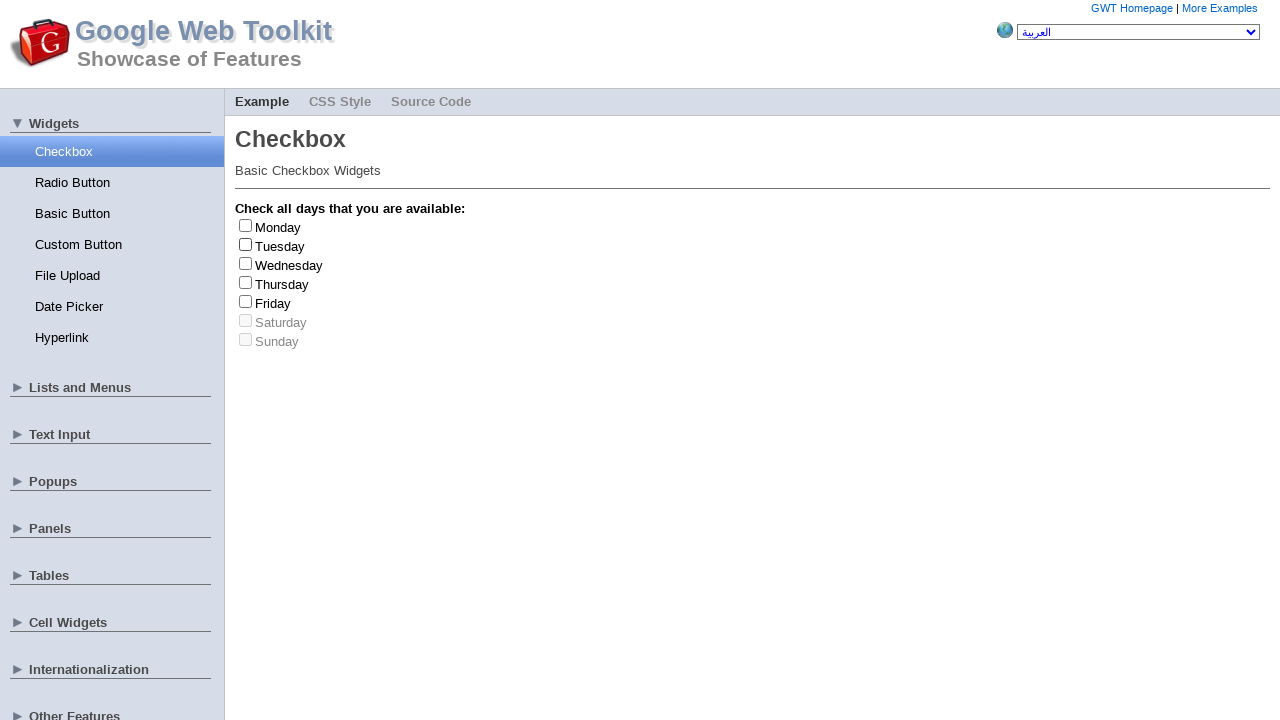

Selected random checkbox at index 1
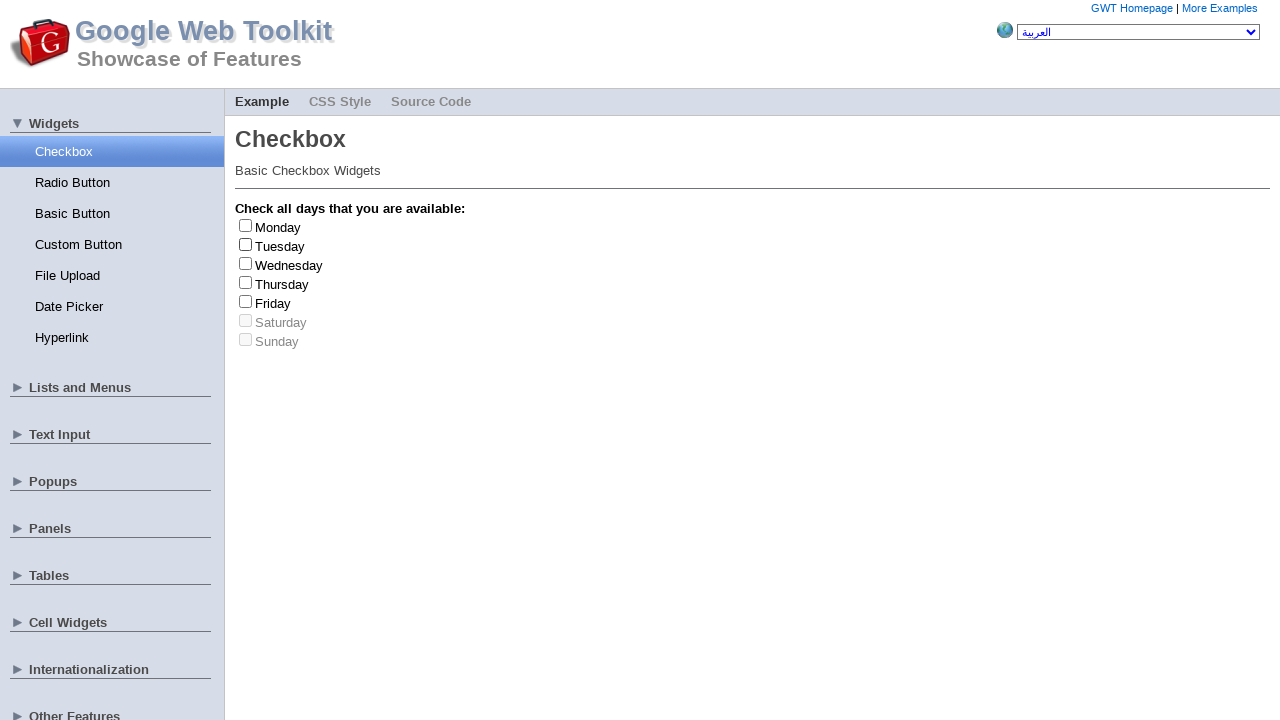

Clicked checkbox label at index 1 to check it at (280, 246) on .gwt-CheckBox > label >> nth=1
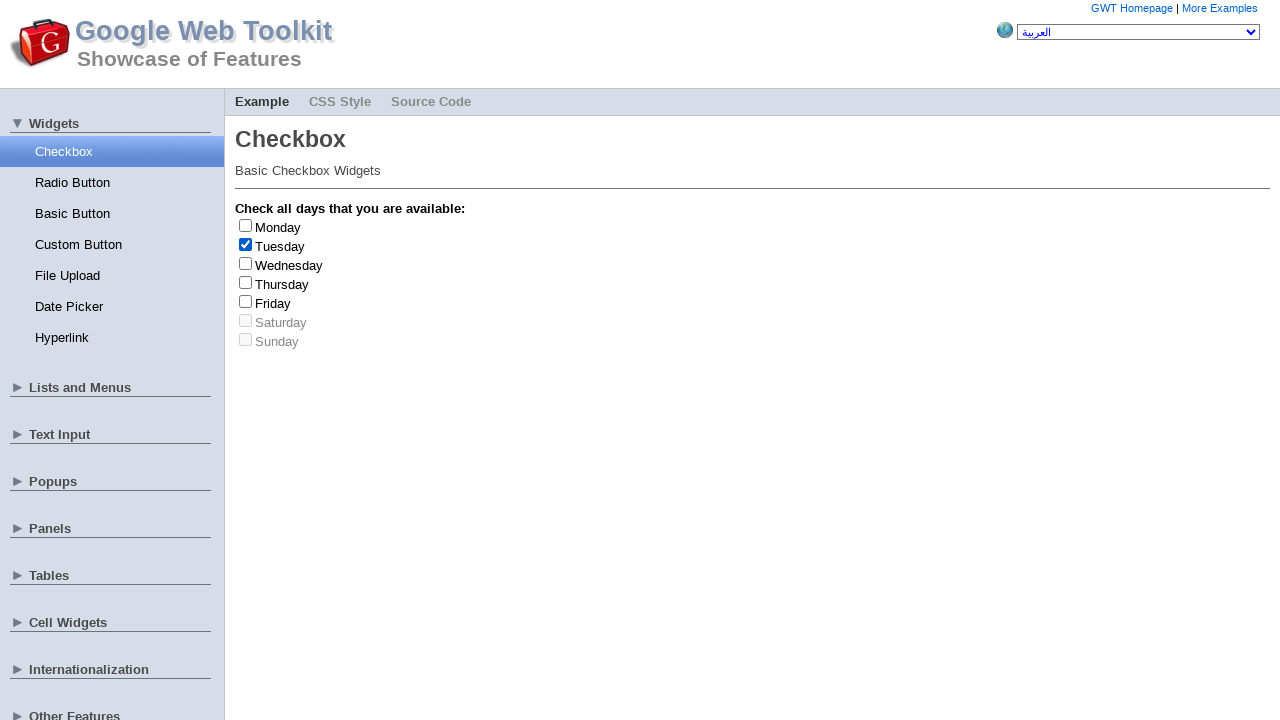

Retrieved and printed day name: Tuesday
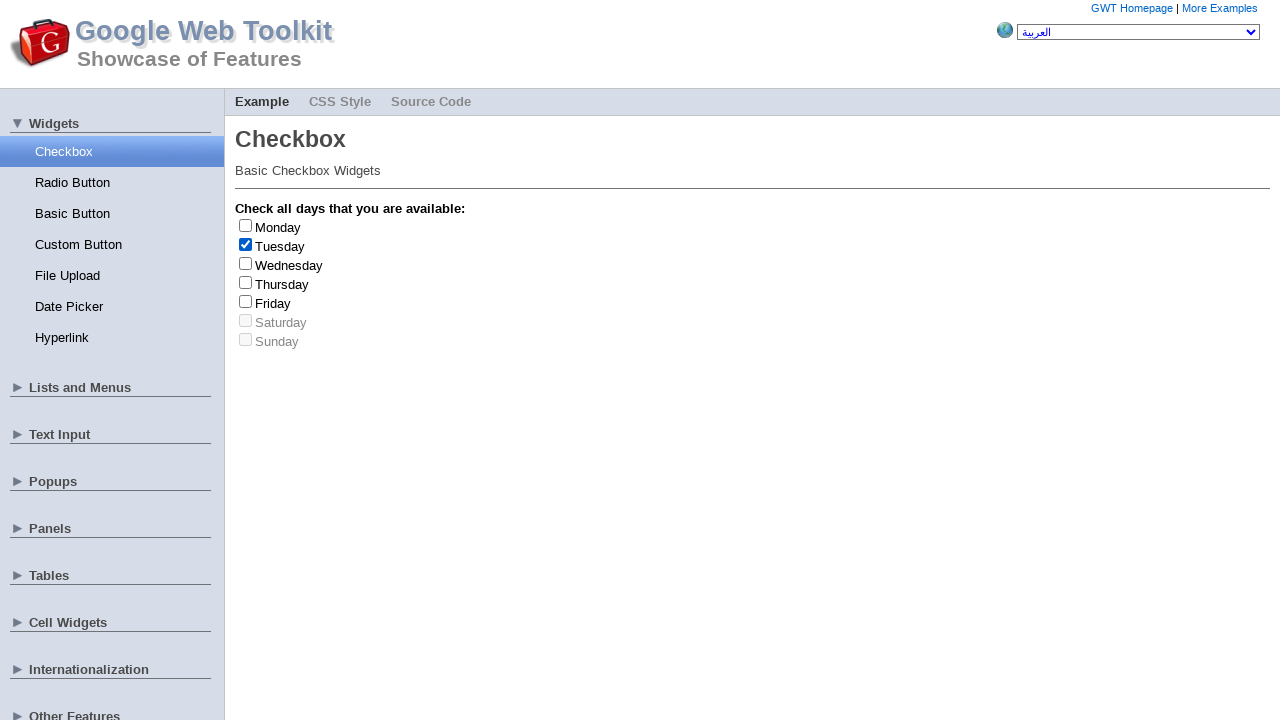

Clicked checkbox label at index 1 to uncheck it at (280, 246) on .gwt-CheckBox > label >> nth=1
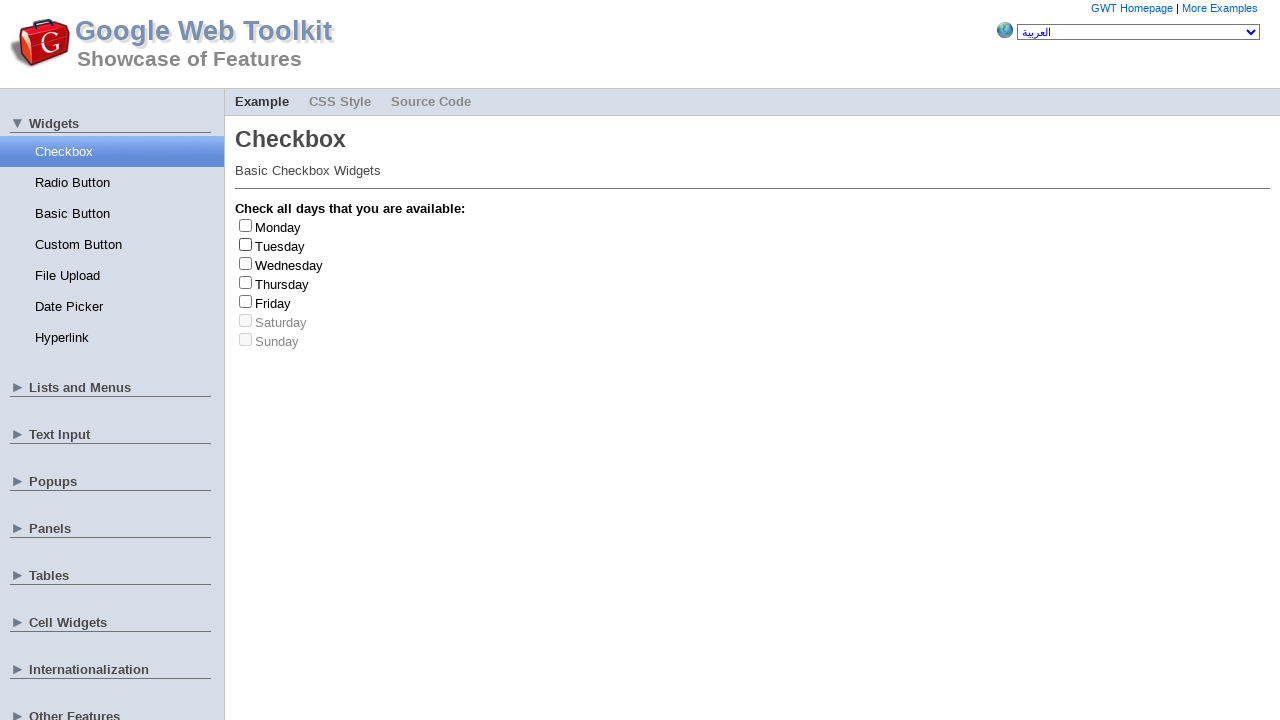

Selected random checkbox at index 0
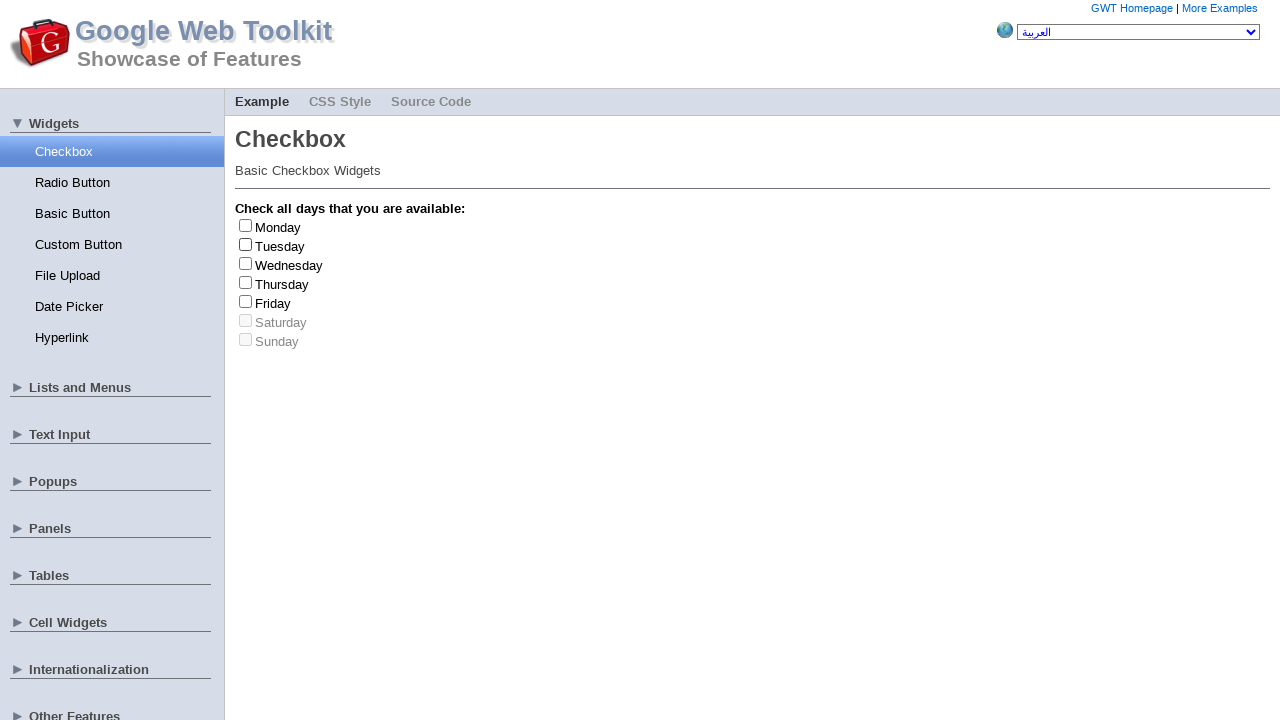

Clicked checkbox label at index 0 to check it at (278, 227) on .gwt-CheckBox > label >> nth=0
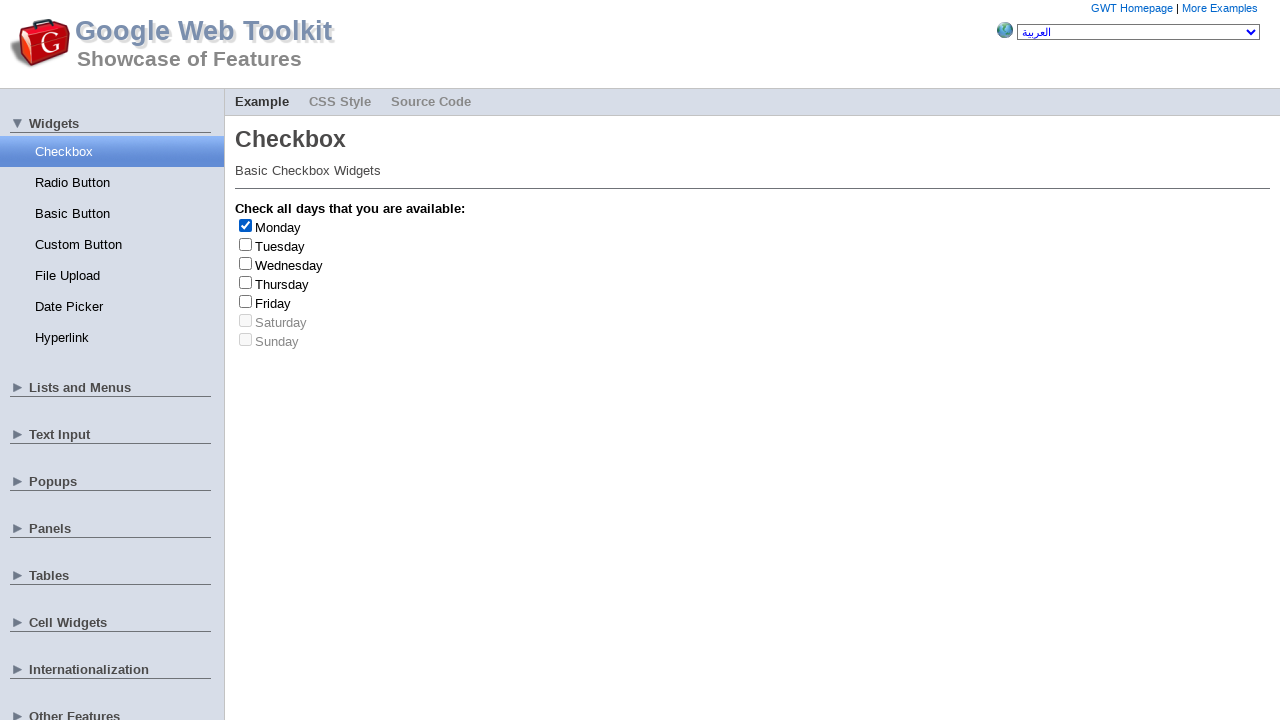

Retrieved and printed day name: Monday
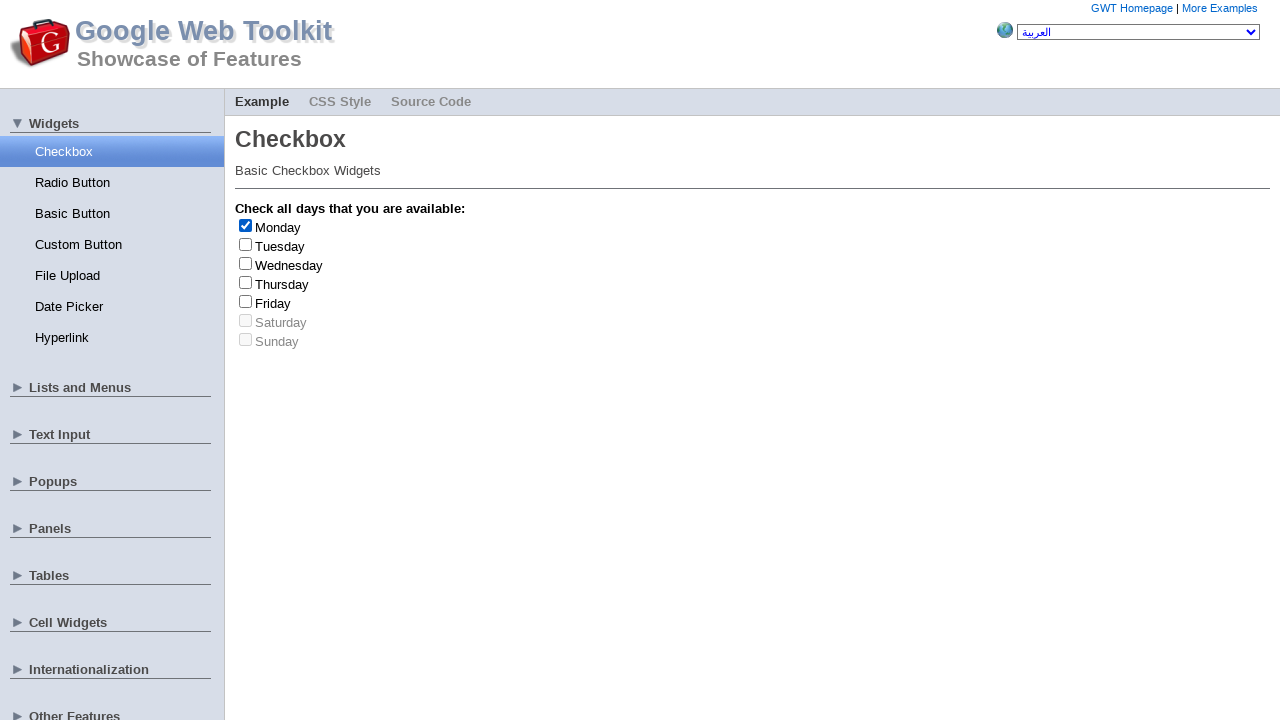

Clicked checkbox label at index 0 to uncheck it at (278, 227) on .gwt-CheckBox > label >> nth=0
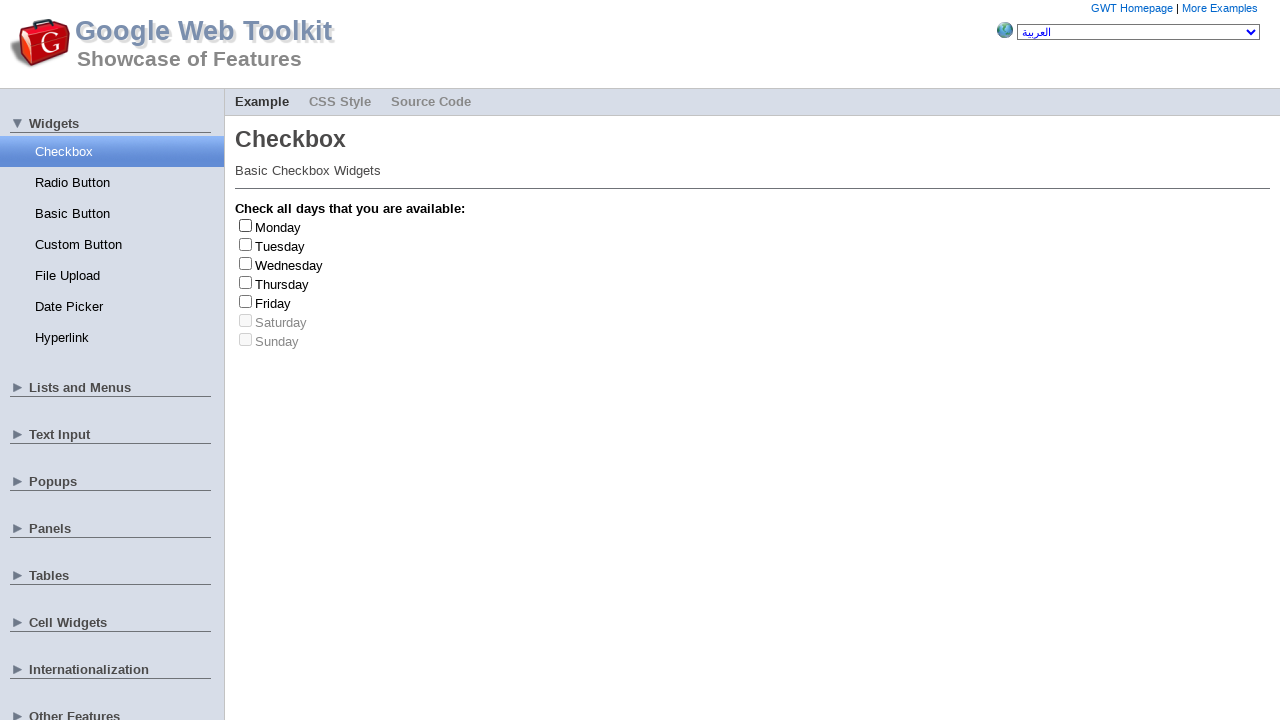

Selected random checkbox at index 4
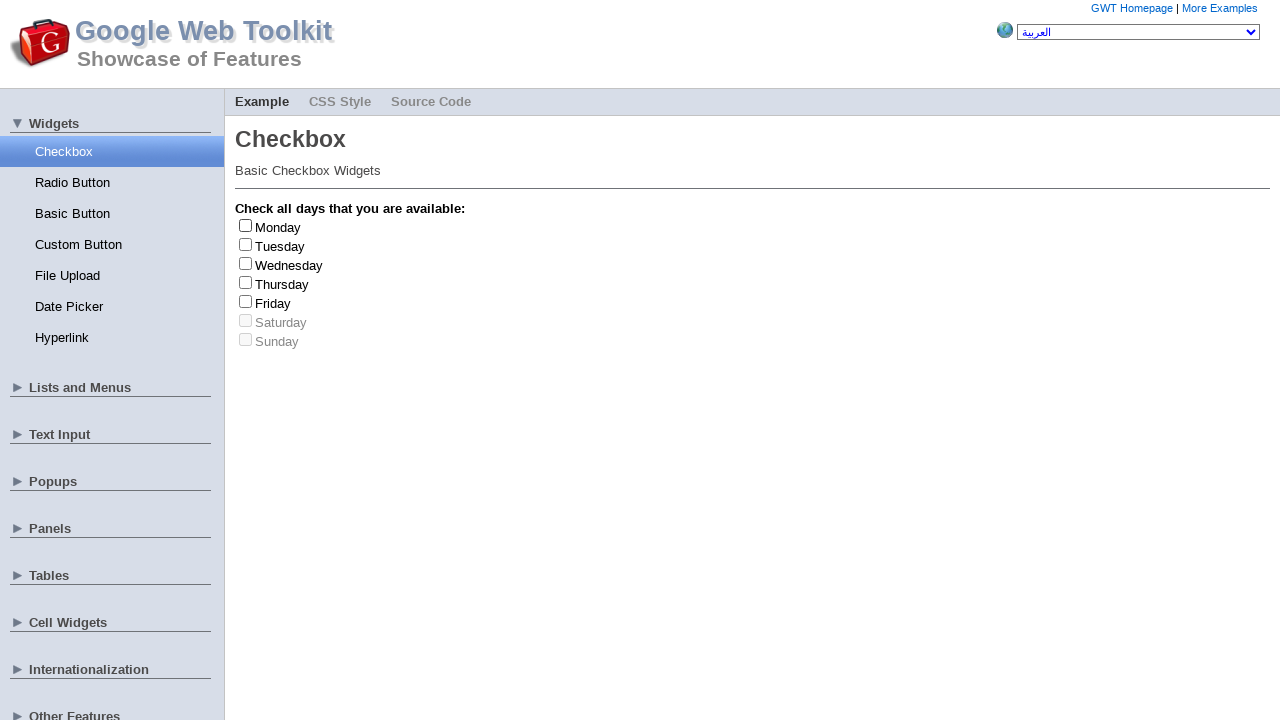

Clicked checkbox label at index 4 to check it at (273, 303) on .gwt-CheckBox > label >> nth=4
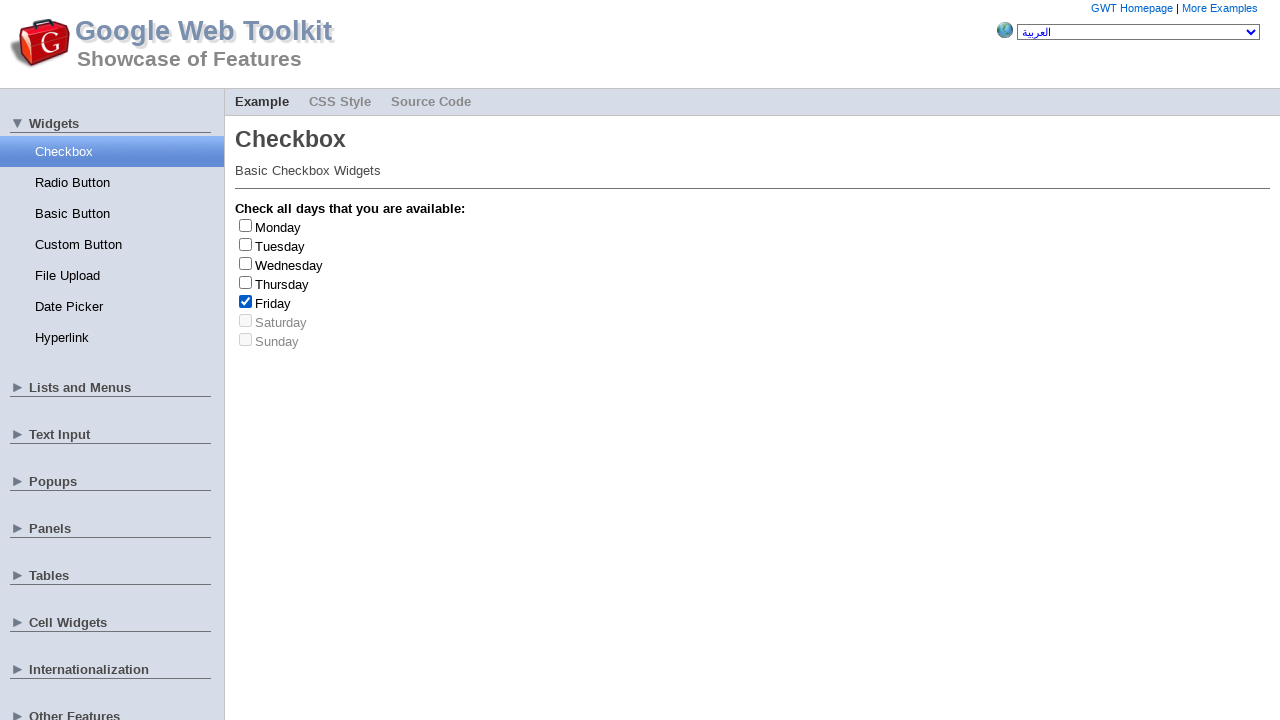

Retrieved and printed day name: Friday
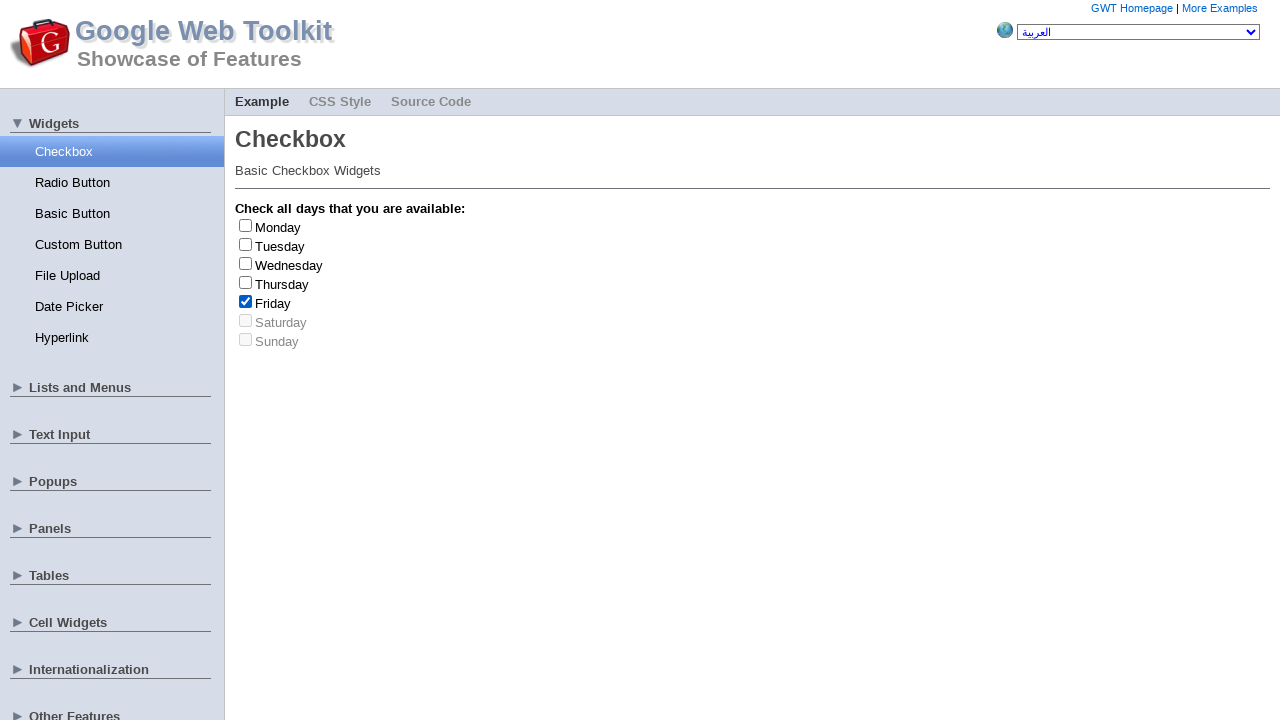

Friday selected 2 time(s)
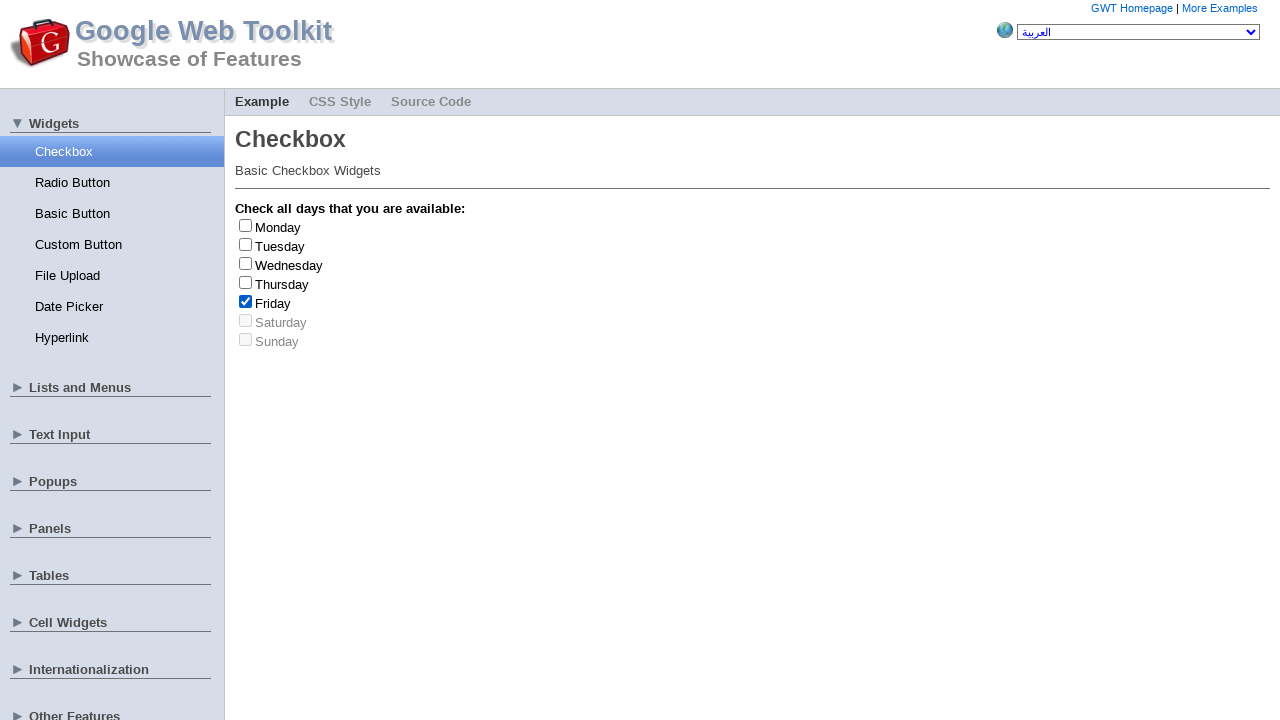

Clicked checkbox label at index 4 to uncheck it at (273, 303) on .gwt-CheckBox > label >> nth=4
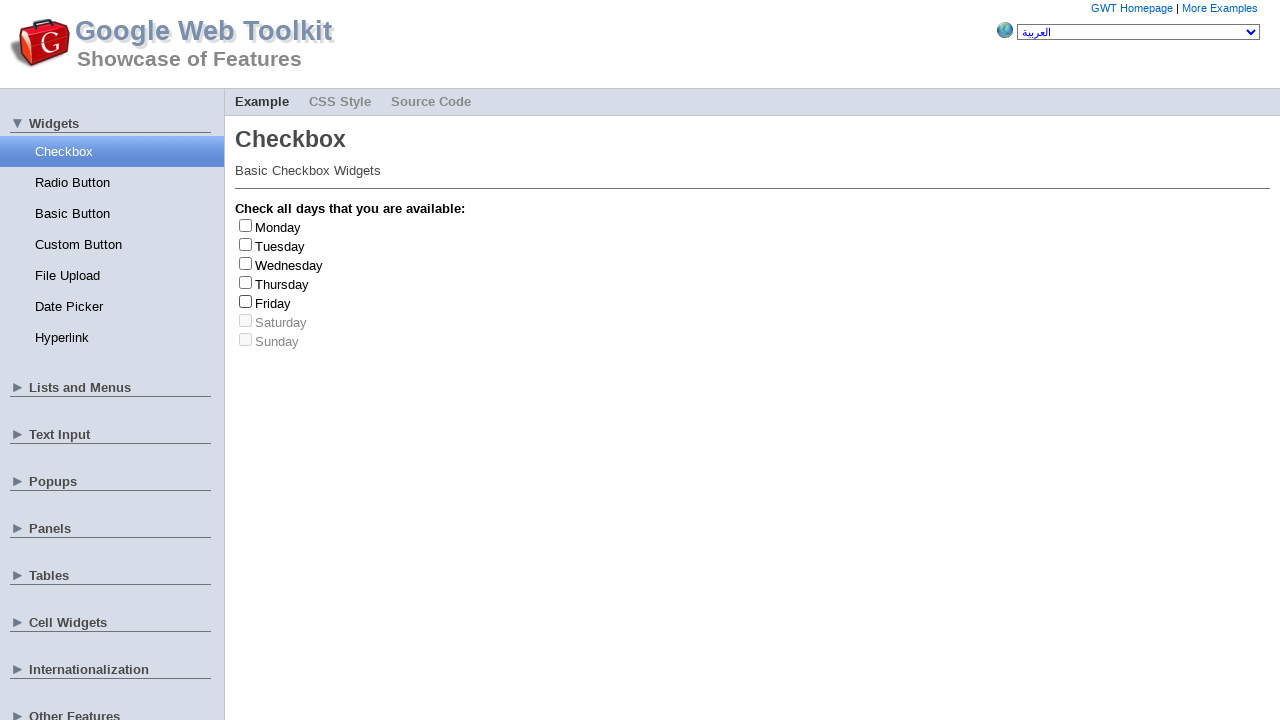

Selected random checkbox at index 4
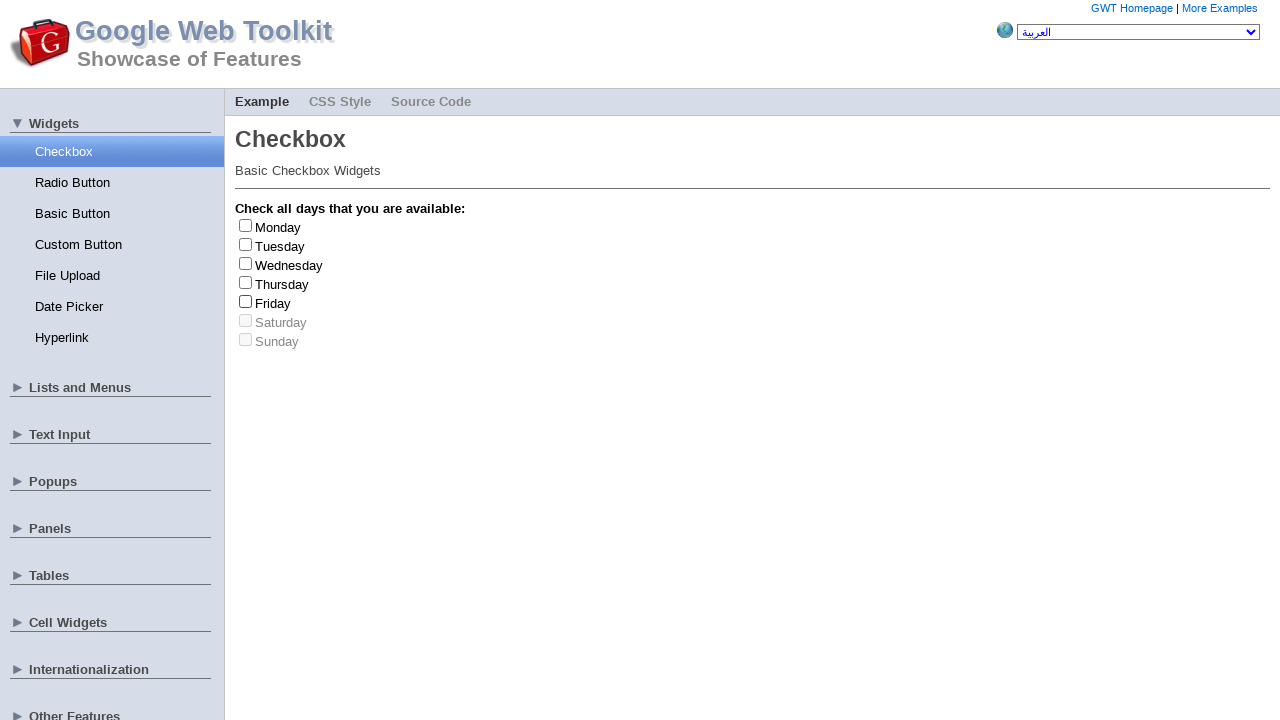

Clicked checkbox label at index 4 to check it at (273, 303) on .gwt-CheckBox > label >> nth=4
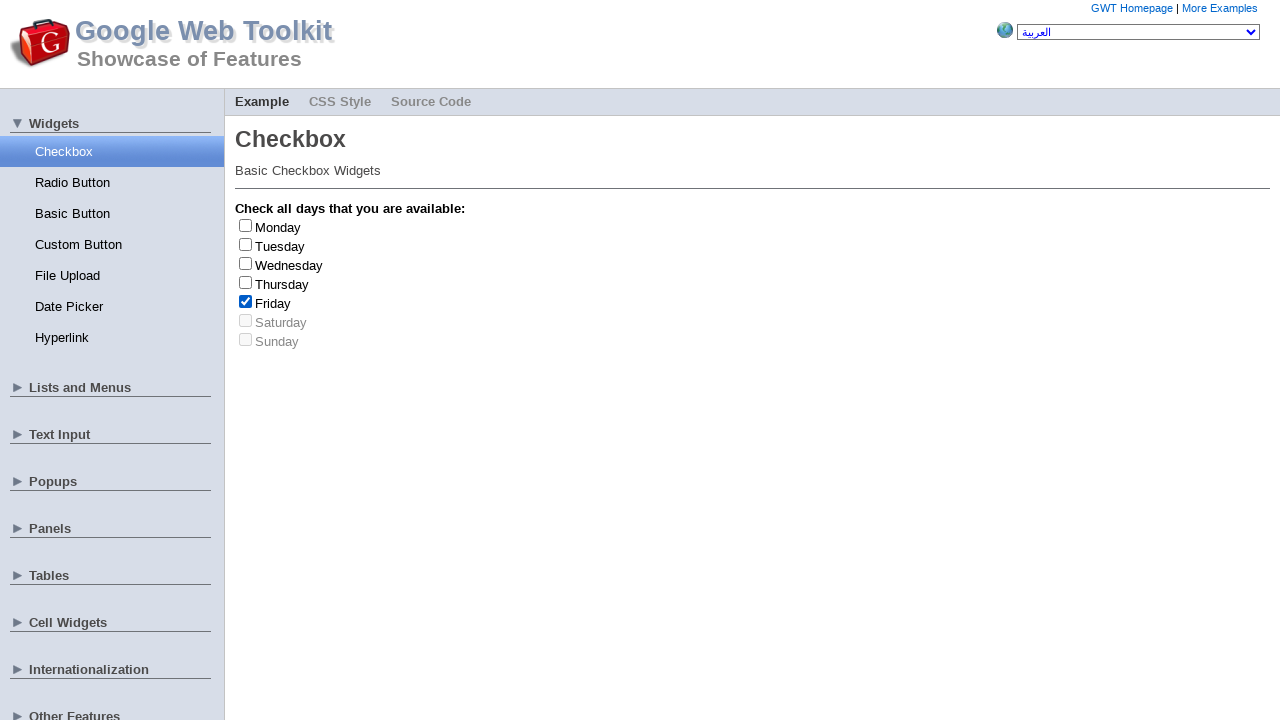

Retrieved and printed day name: Friday
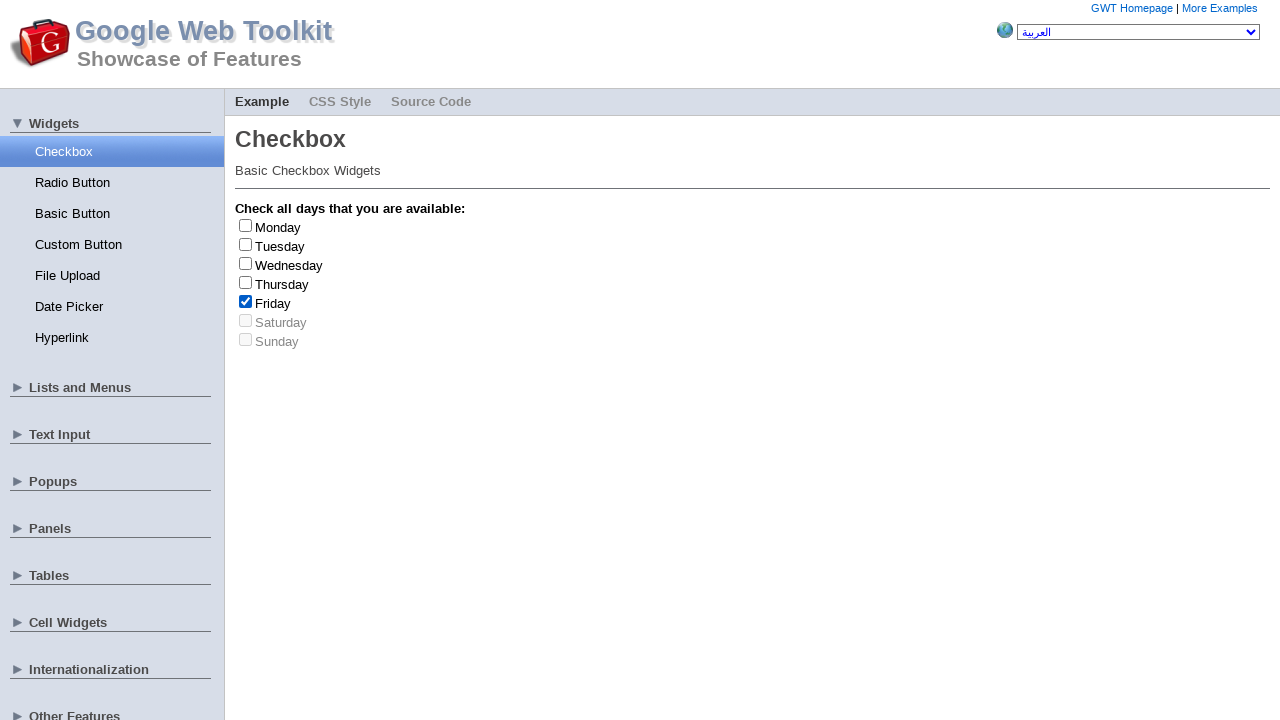

Friday selected 3 time(s)
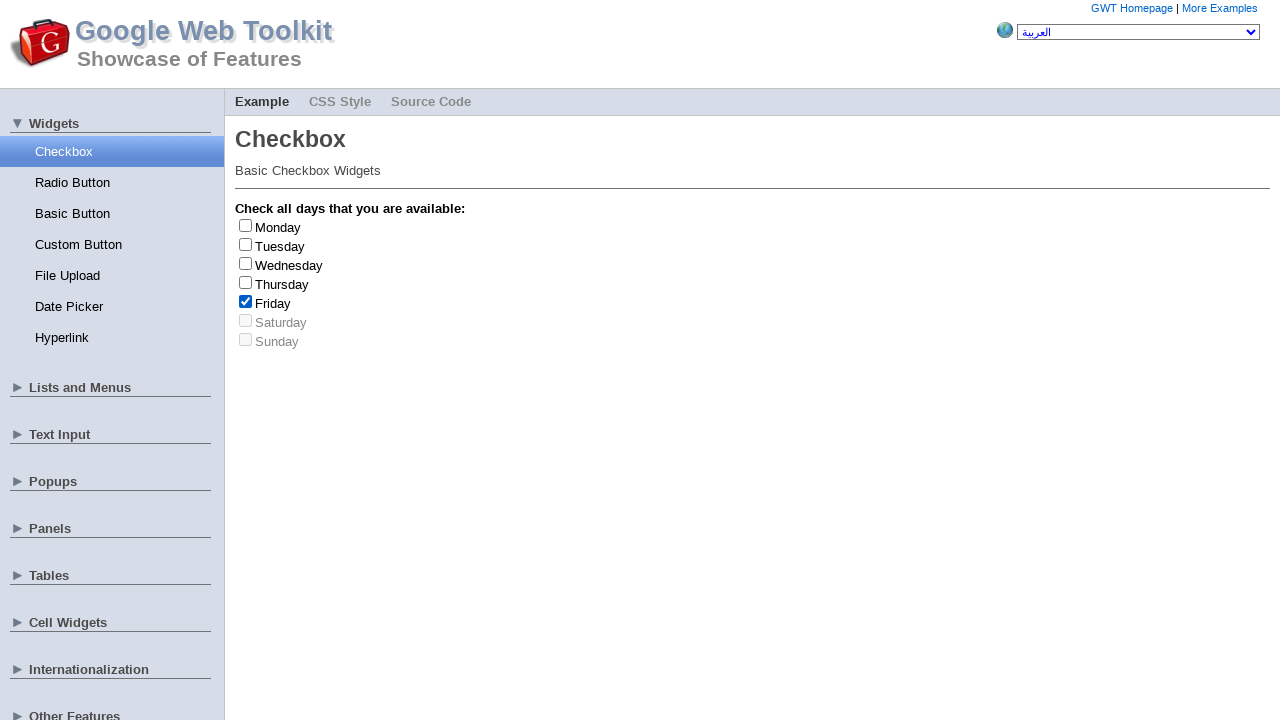

Clicked checkbox label at index 4 to uncheck it at (273, 303) on .gwt-CheckBox > label >> nth=4
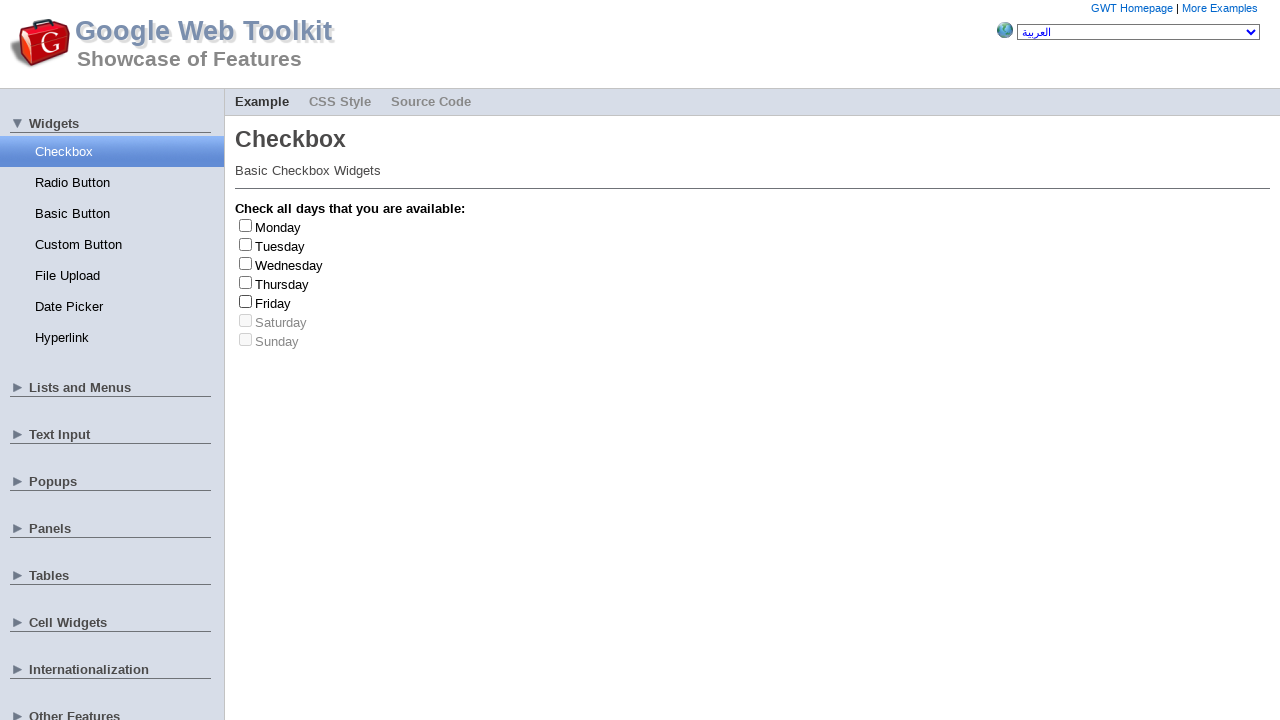

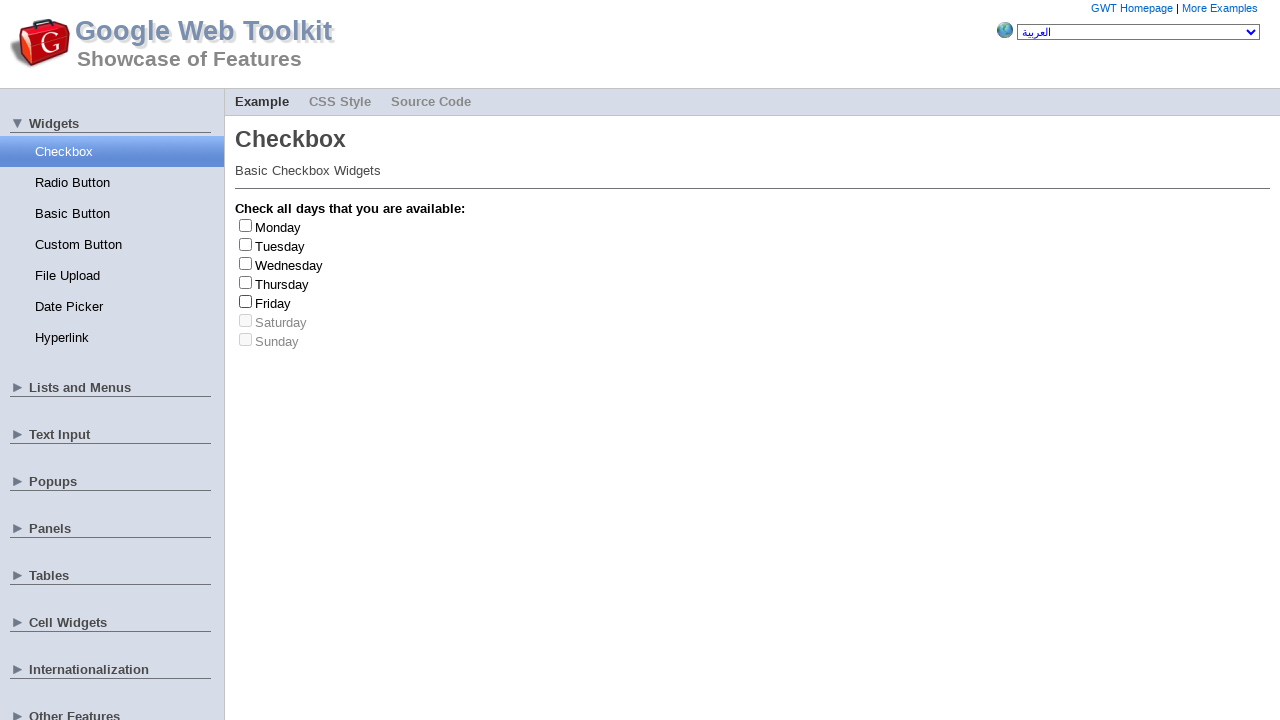